Verifies that the page structure with images and paragraphs remains intact after multiple page refreshes despite dynamic content changes

Starting URL: https://the-internet.herokuapp.com/dynamic_content

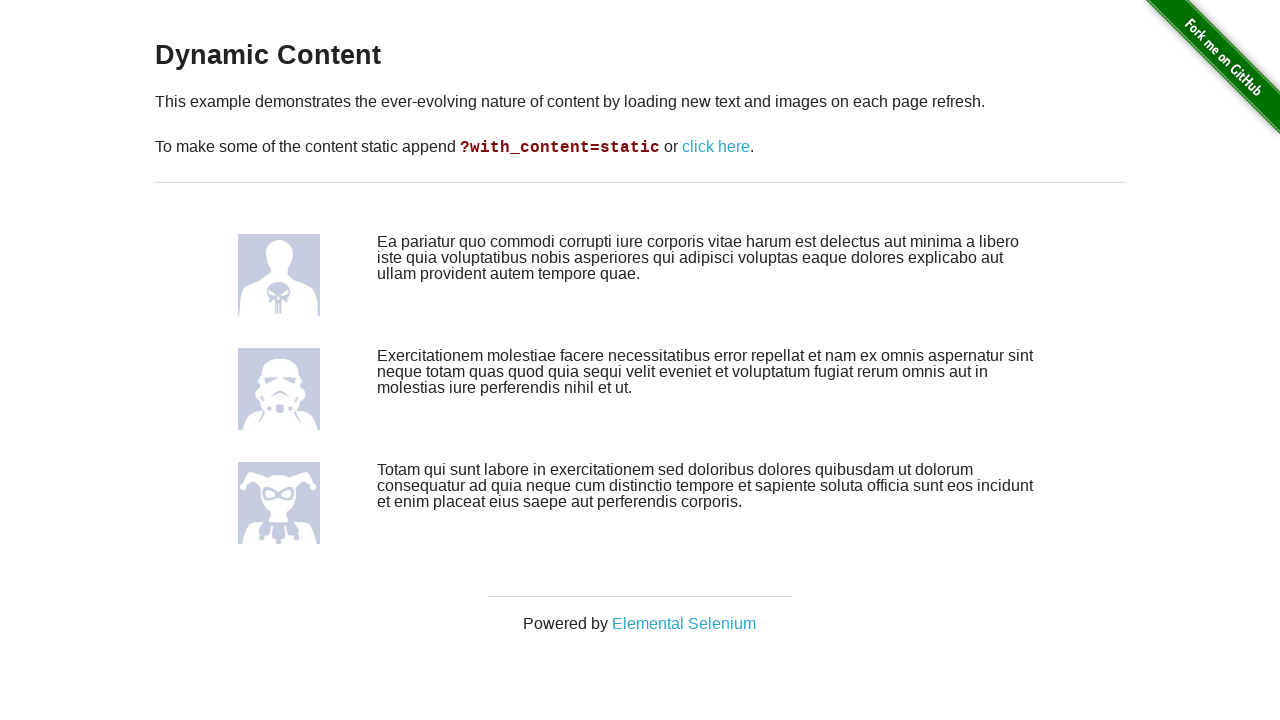

Verified 3 content rows exist on page (refresh cycle 1)
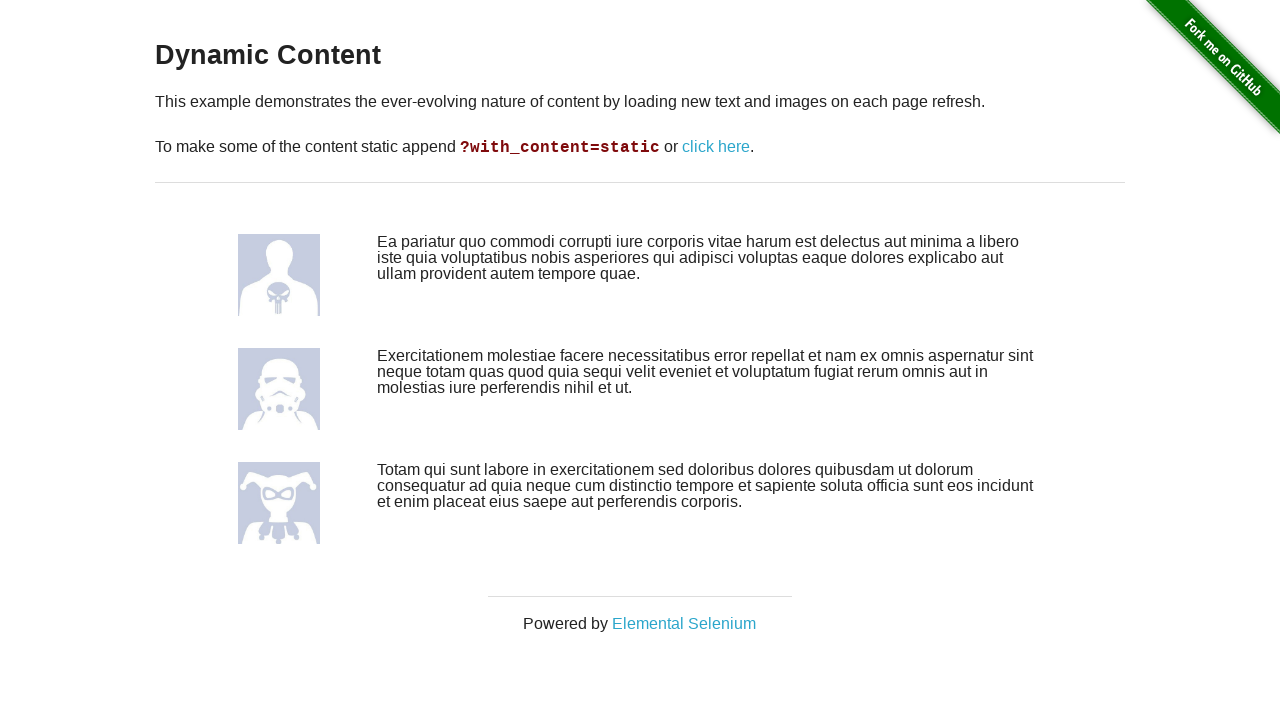

Verified row 1 contains exactly 1 image
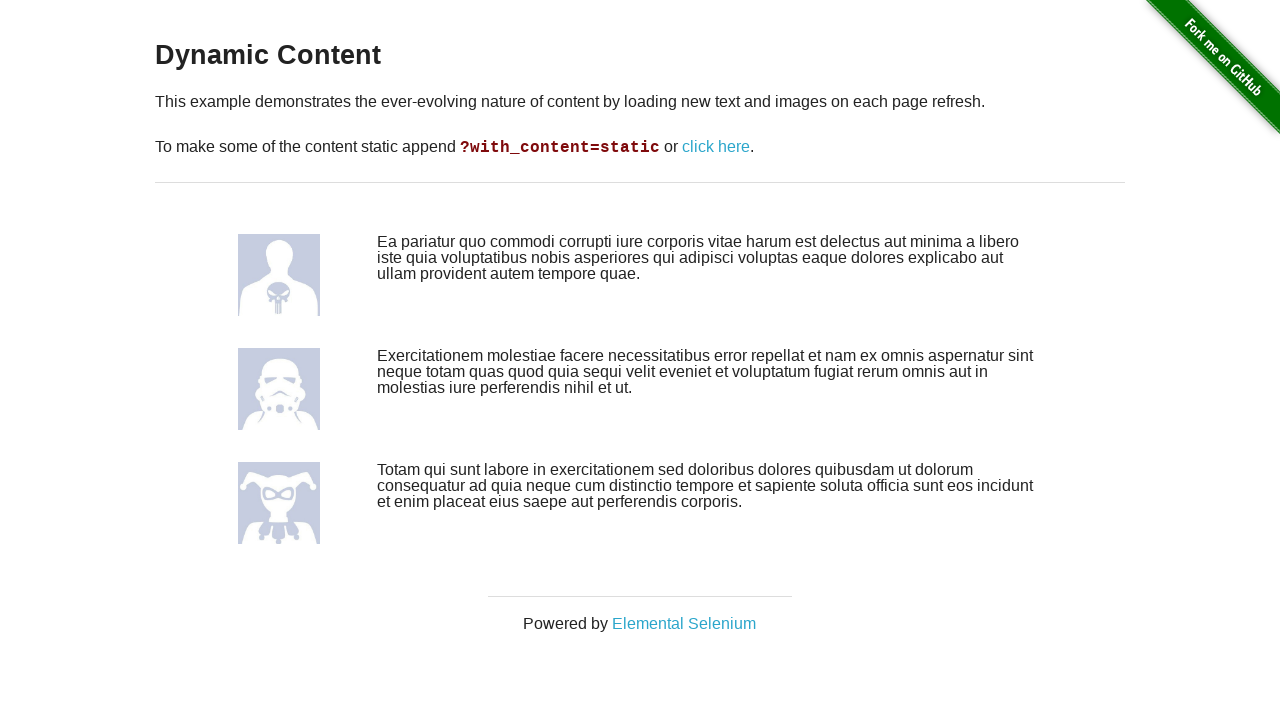

Verified row 1 has text content
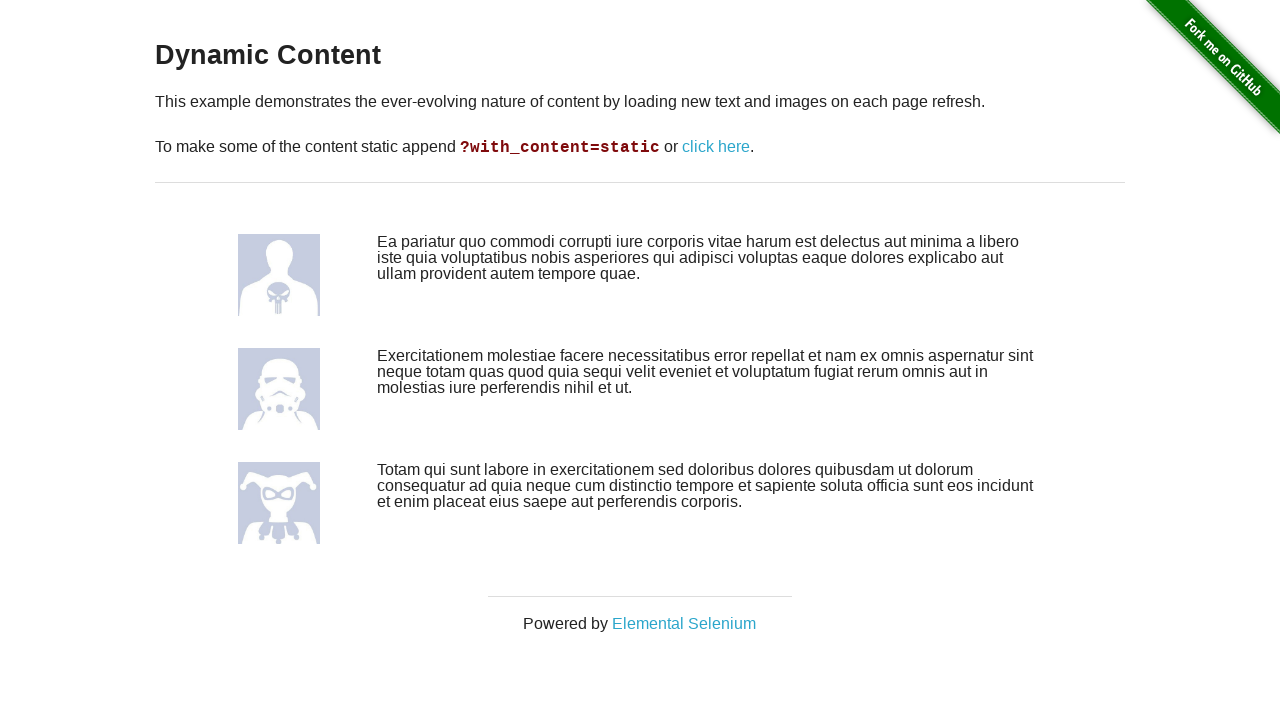

Verified row 2 contains exactly 1 image
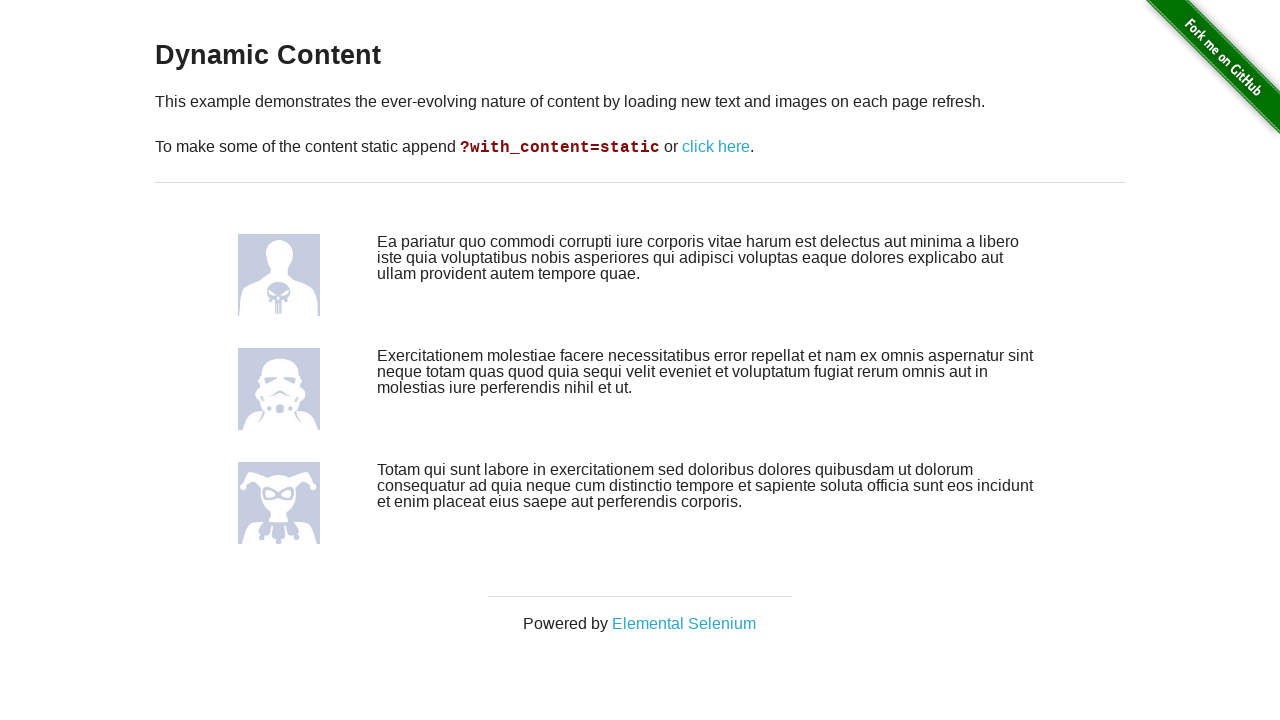

Verified row 2 has text content
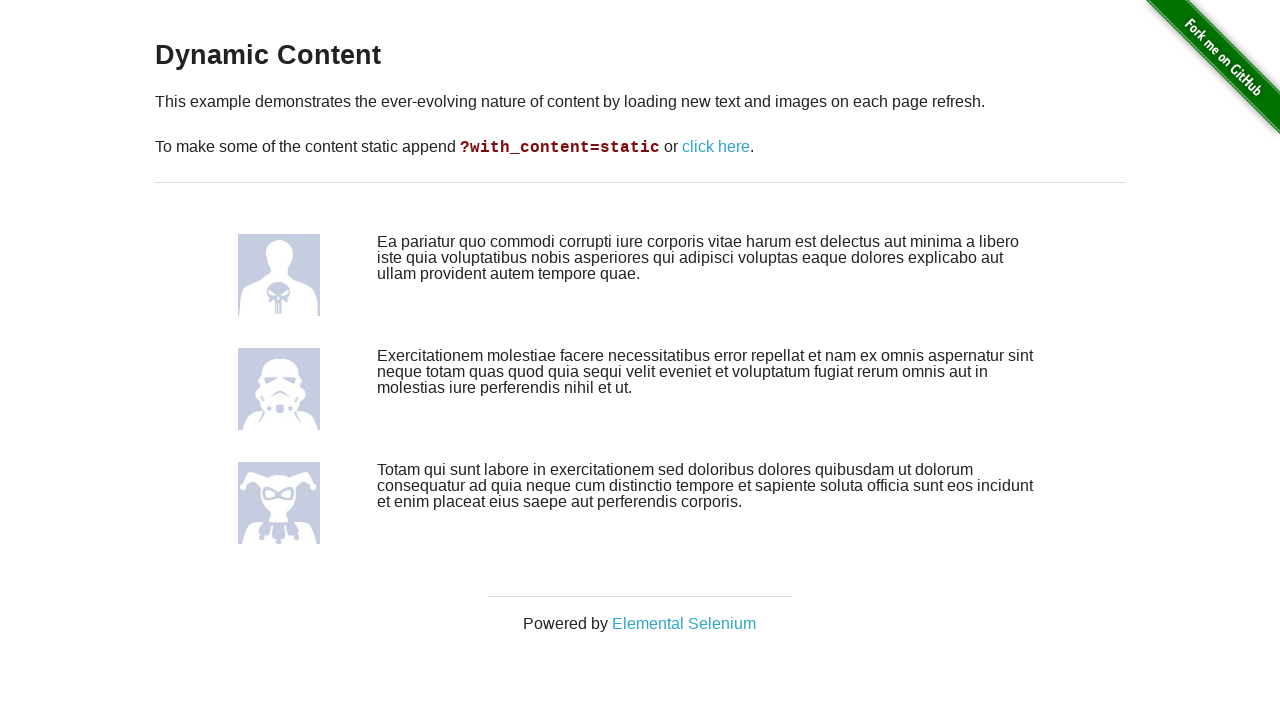

Verified row 3 contains exactly 1 image
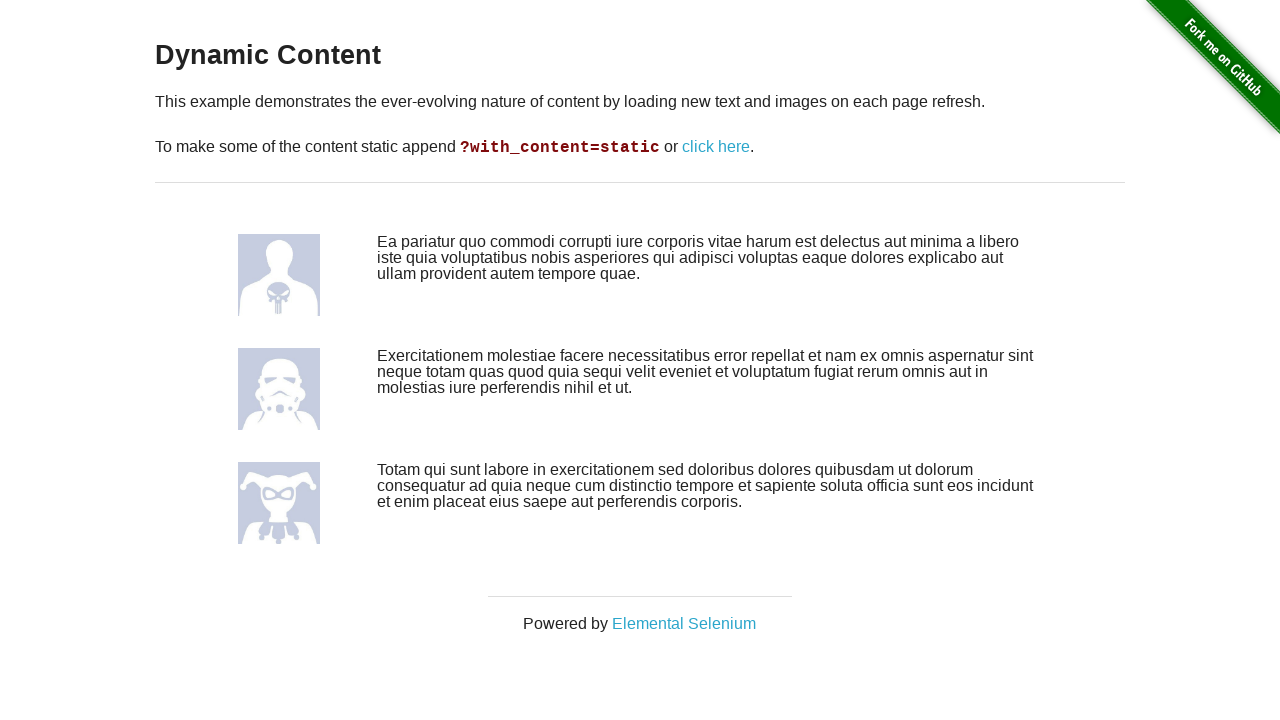

Verified row 3 has text content
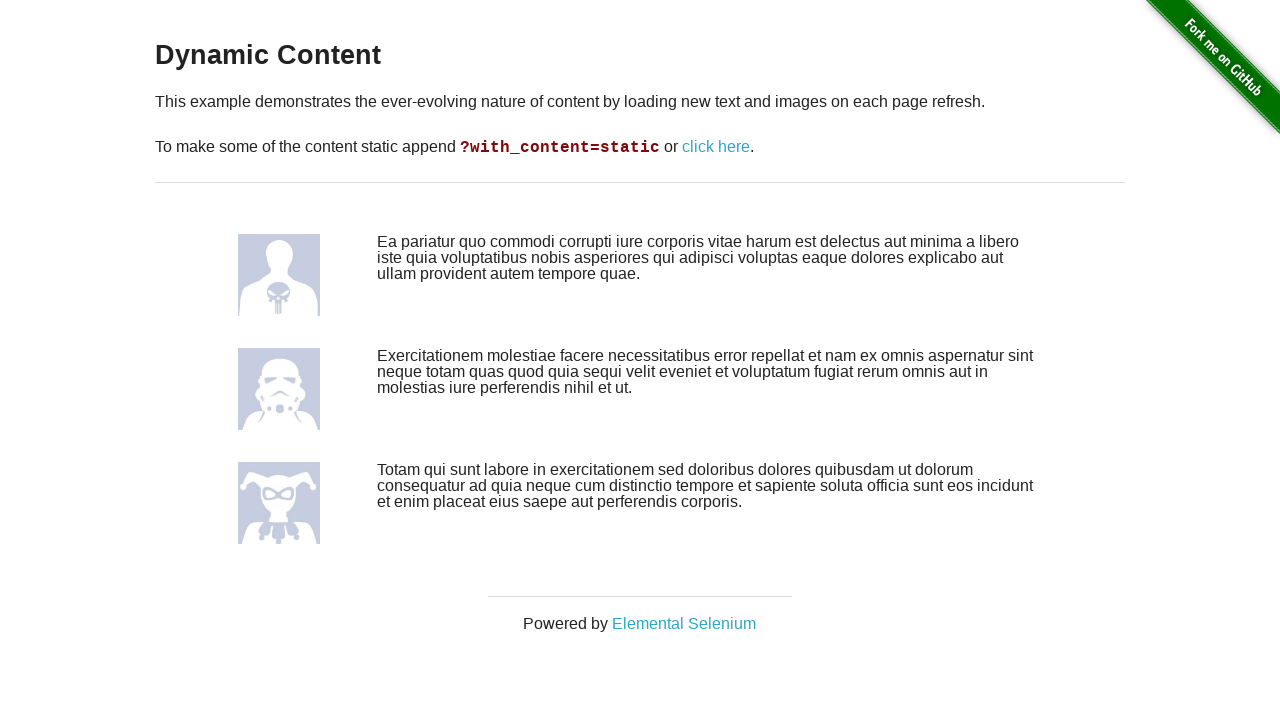

Refreshed page to load new dynamic content (cycle 1/5)
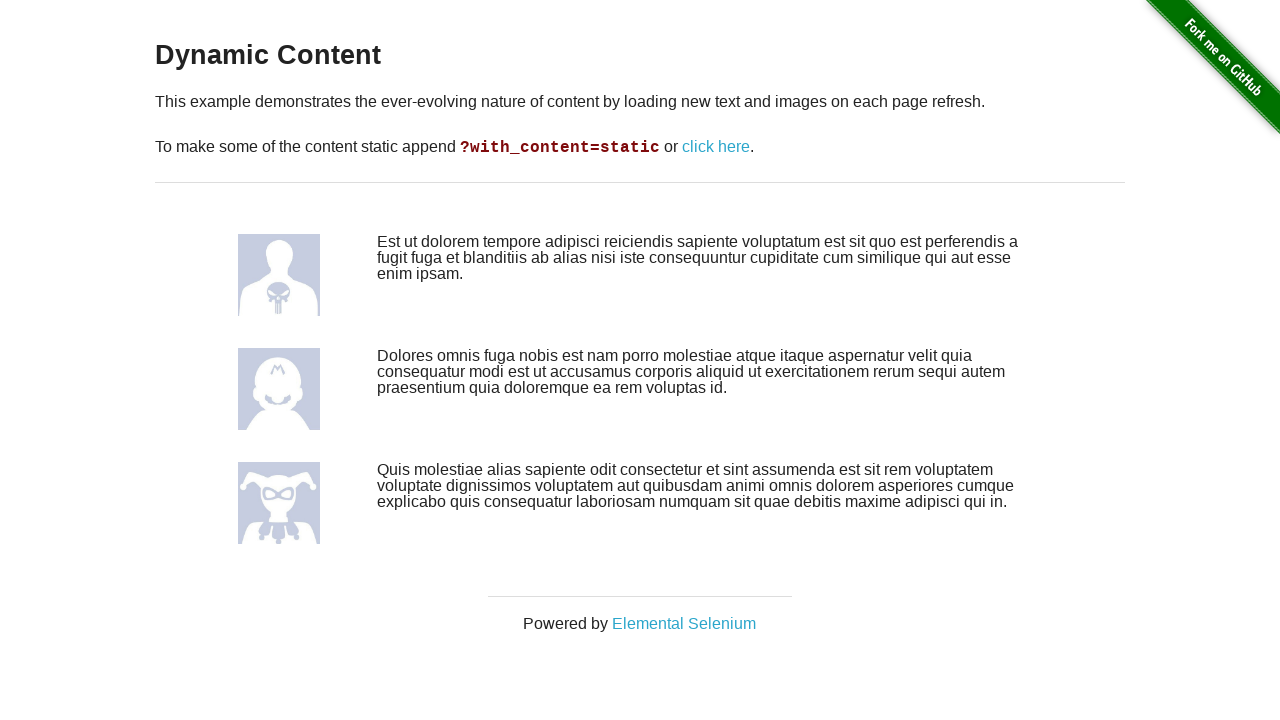

Verified 3 content rows exist on page (refresh cycle 2)
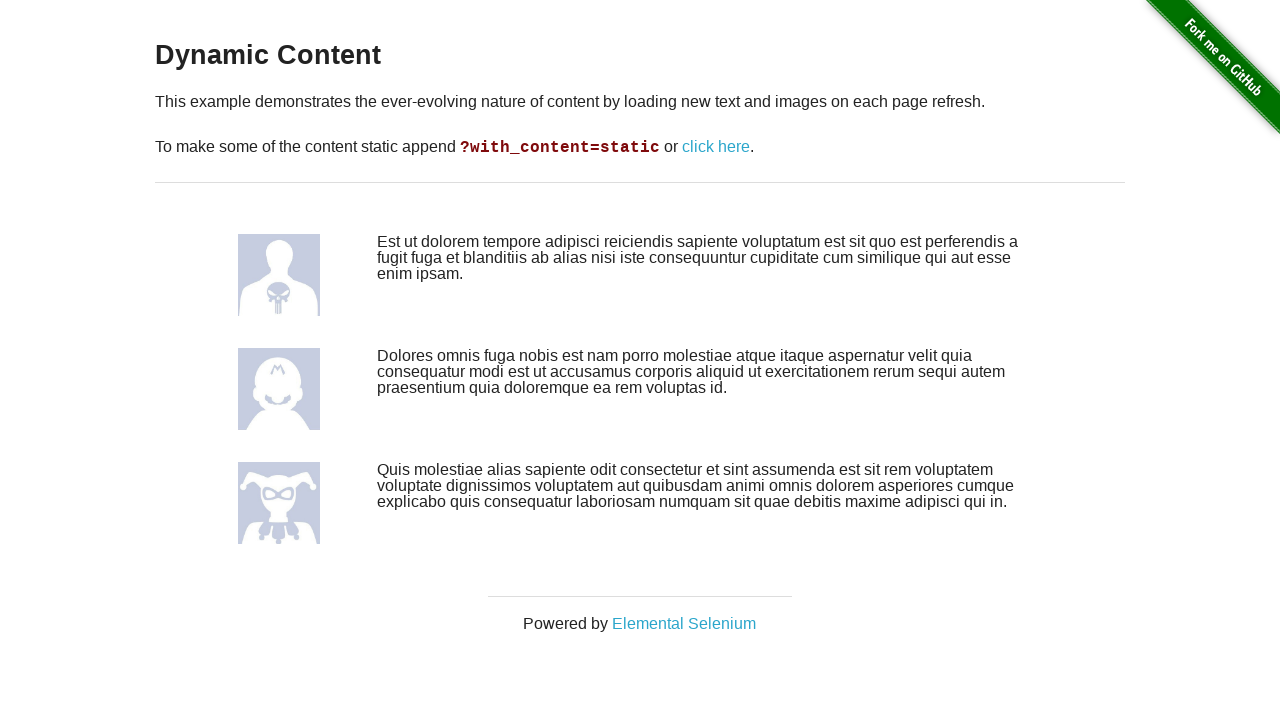

Verified row 1 contains exactly 1 image
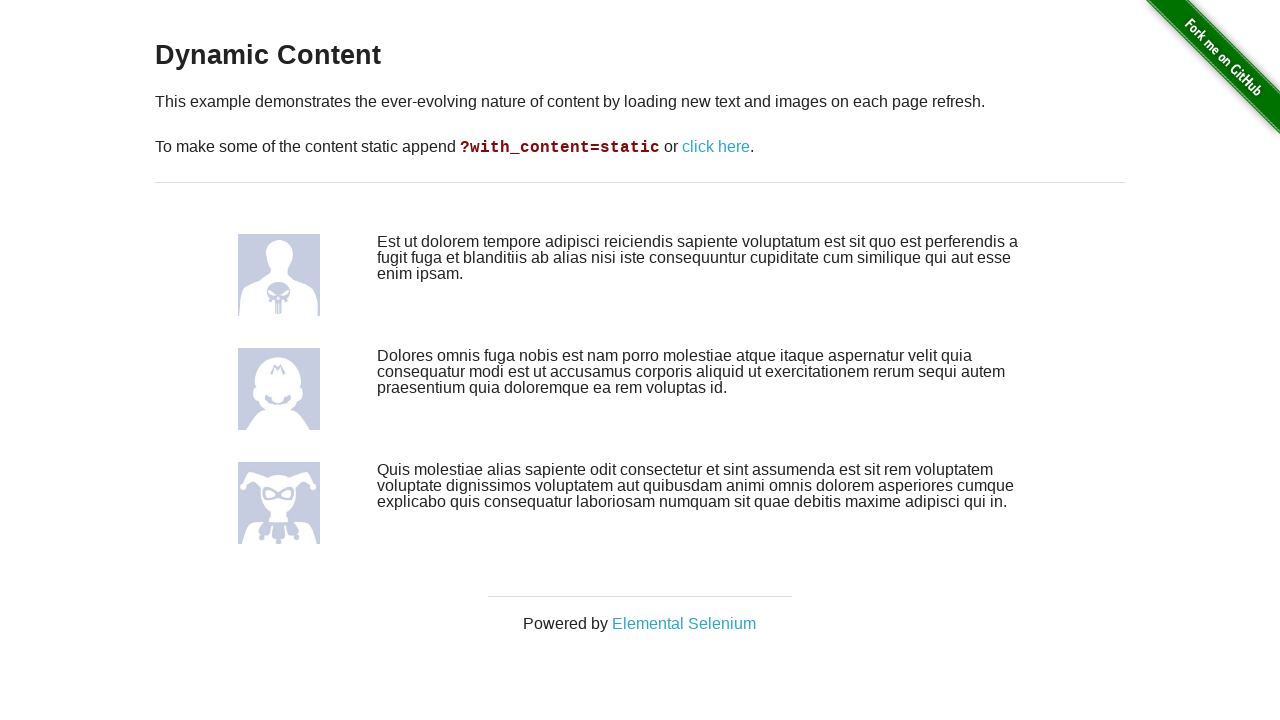

Verified row 1 has text content
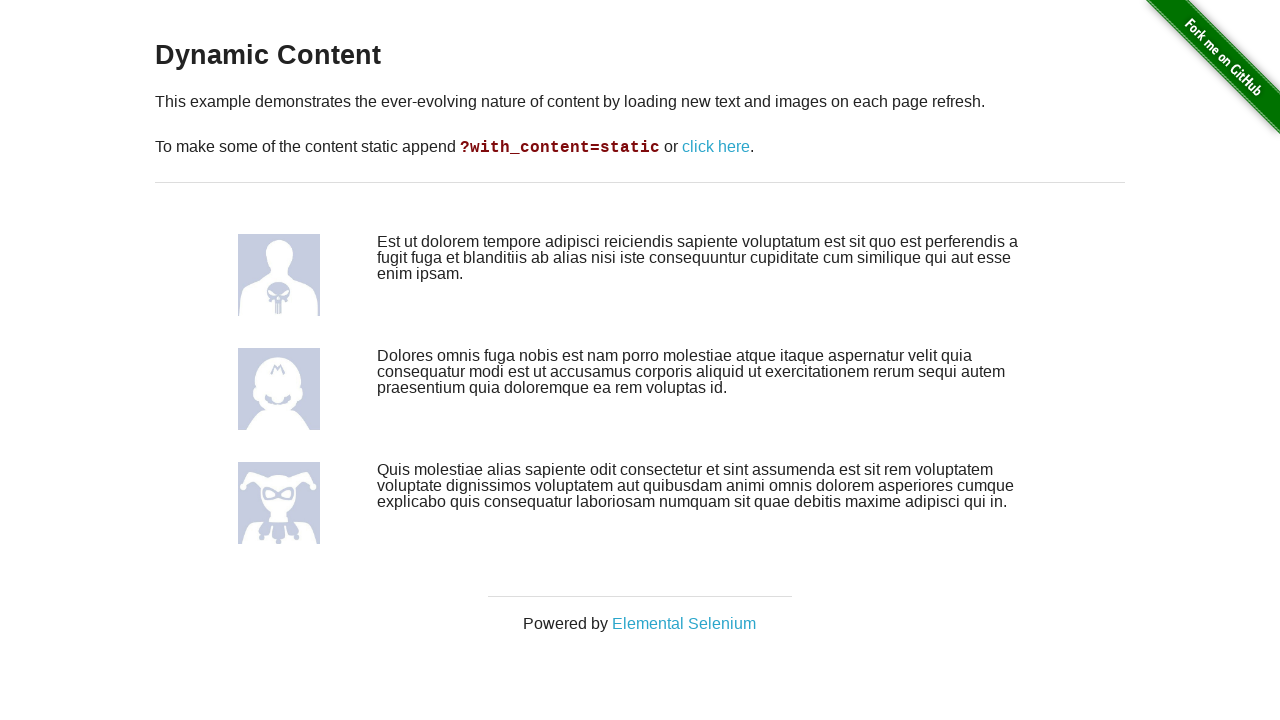

Verified row 2 contains exactly 1 image
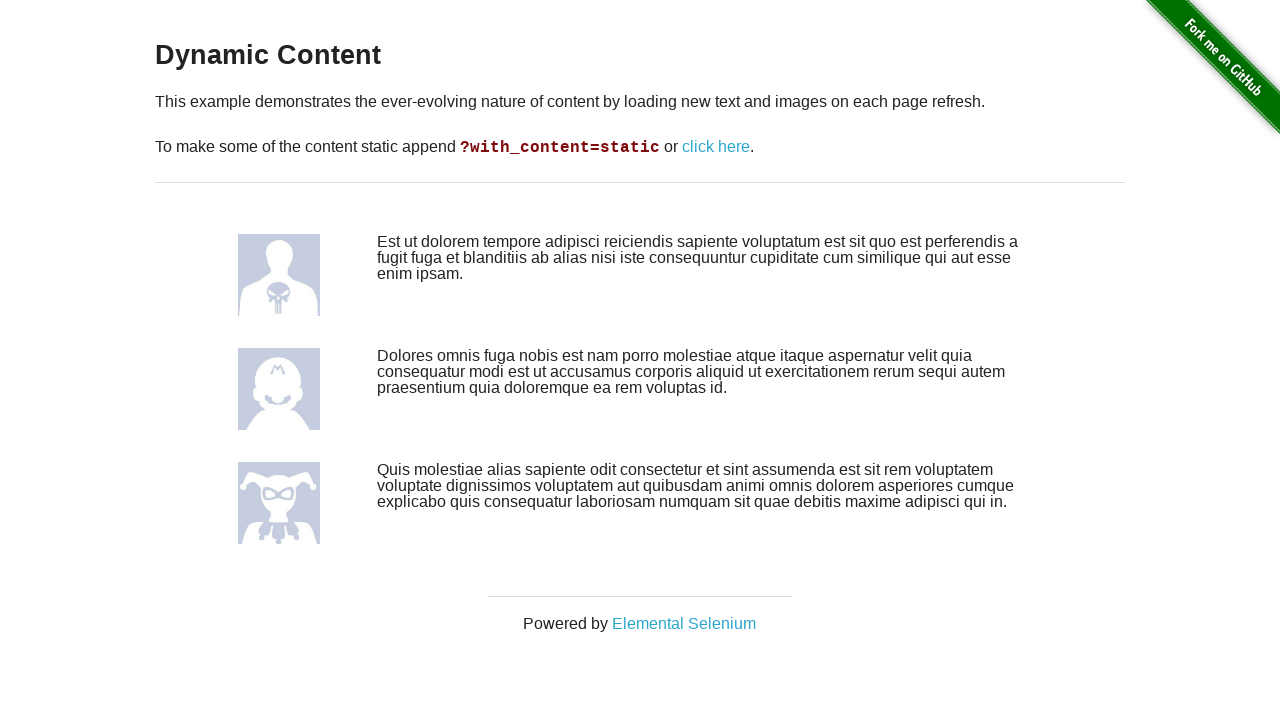

Verified row 2 has text content
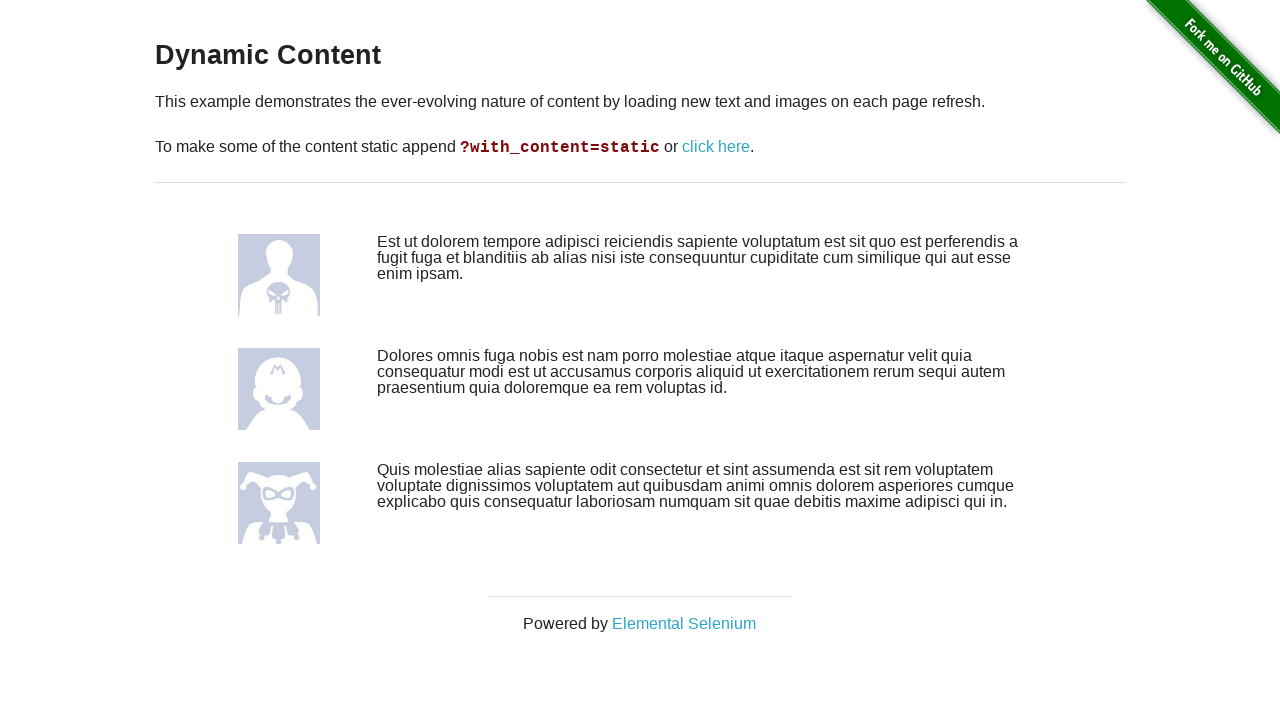

Verified row 3 contains exactly 1 image
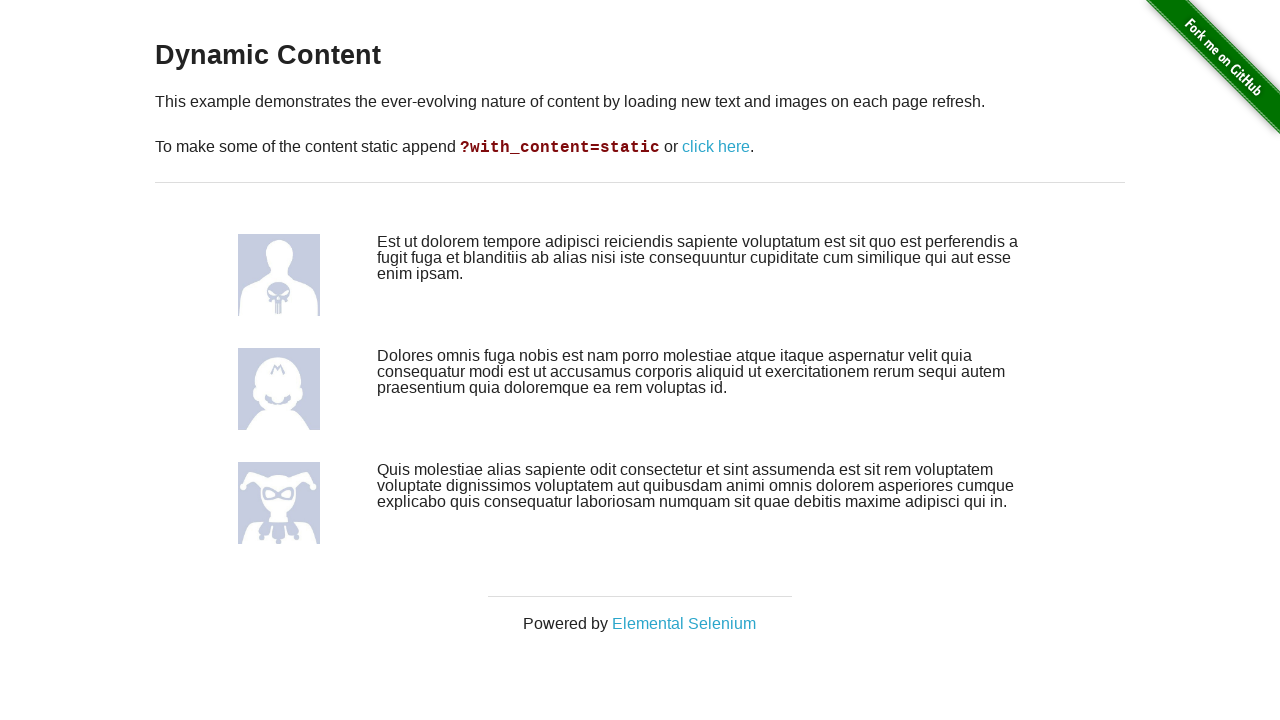

Verified row 3 has text content
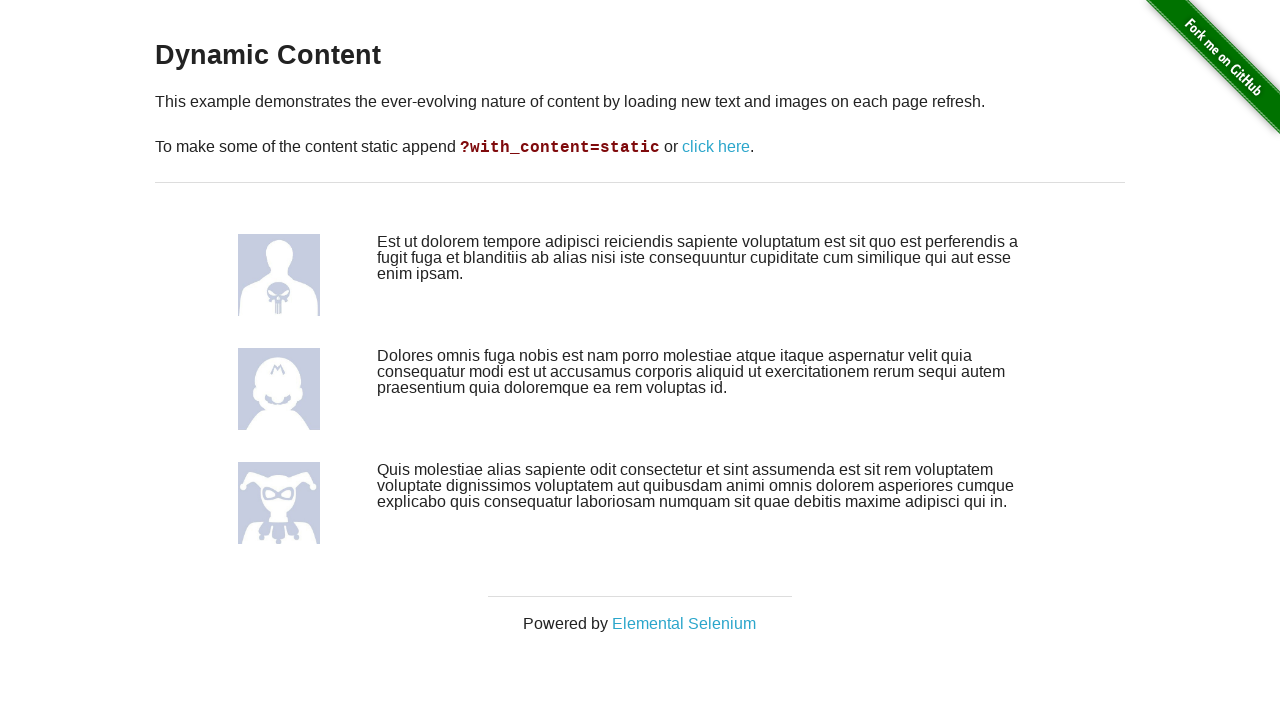

Refreshed page to load new dynamic content (cycle 2/5)
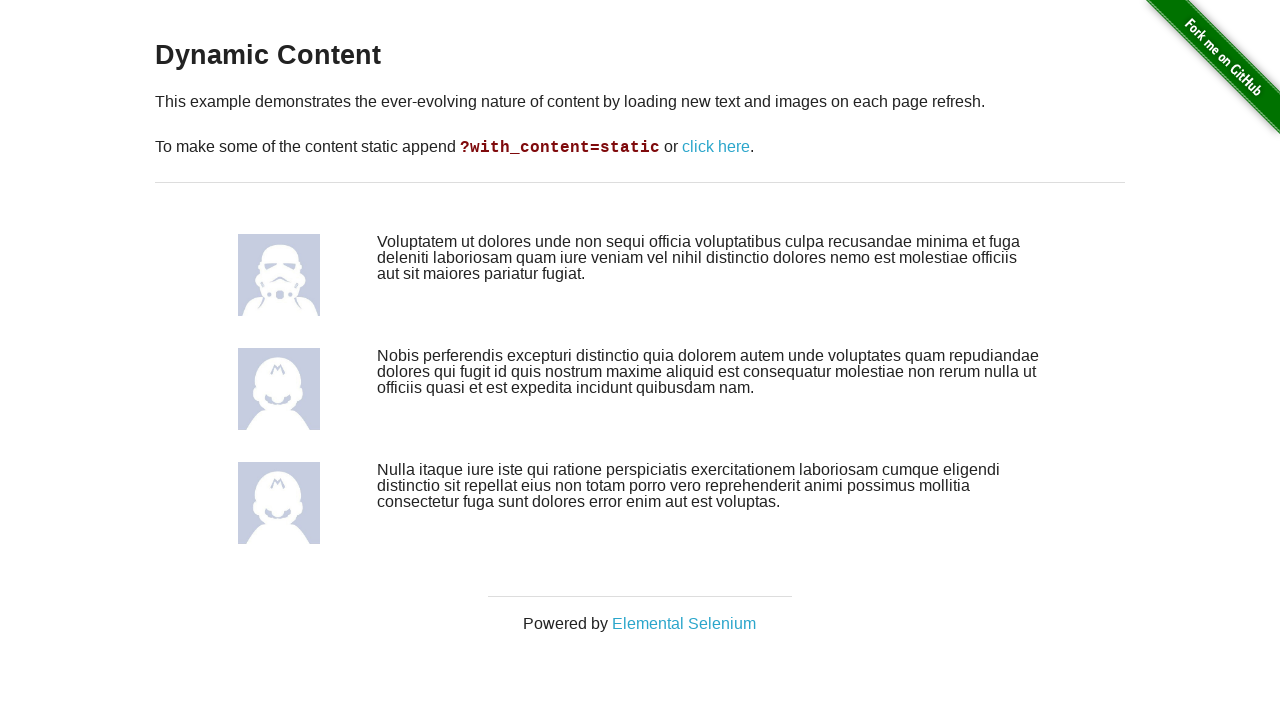

Verified 3 content rows exist on page (refresh cycle 3)
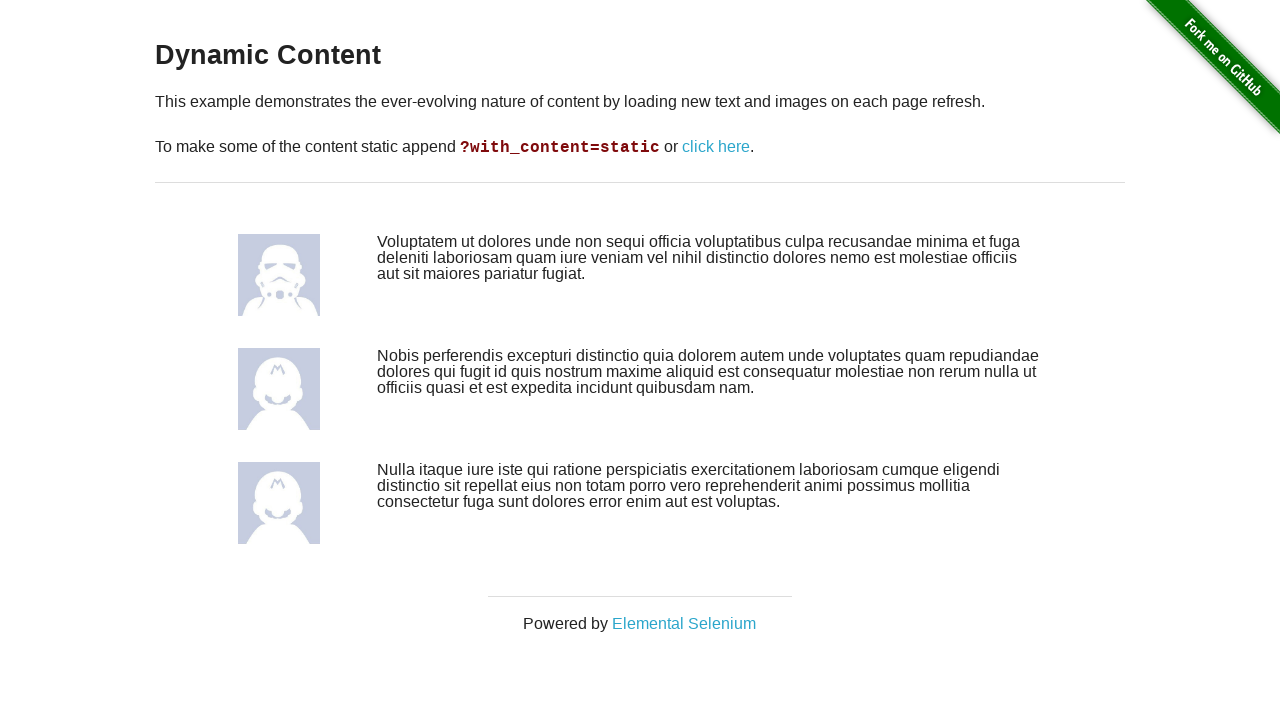

Verified row 1 contains exactly 1 image
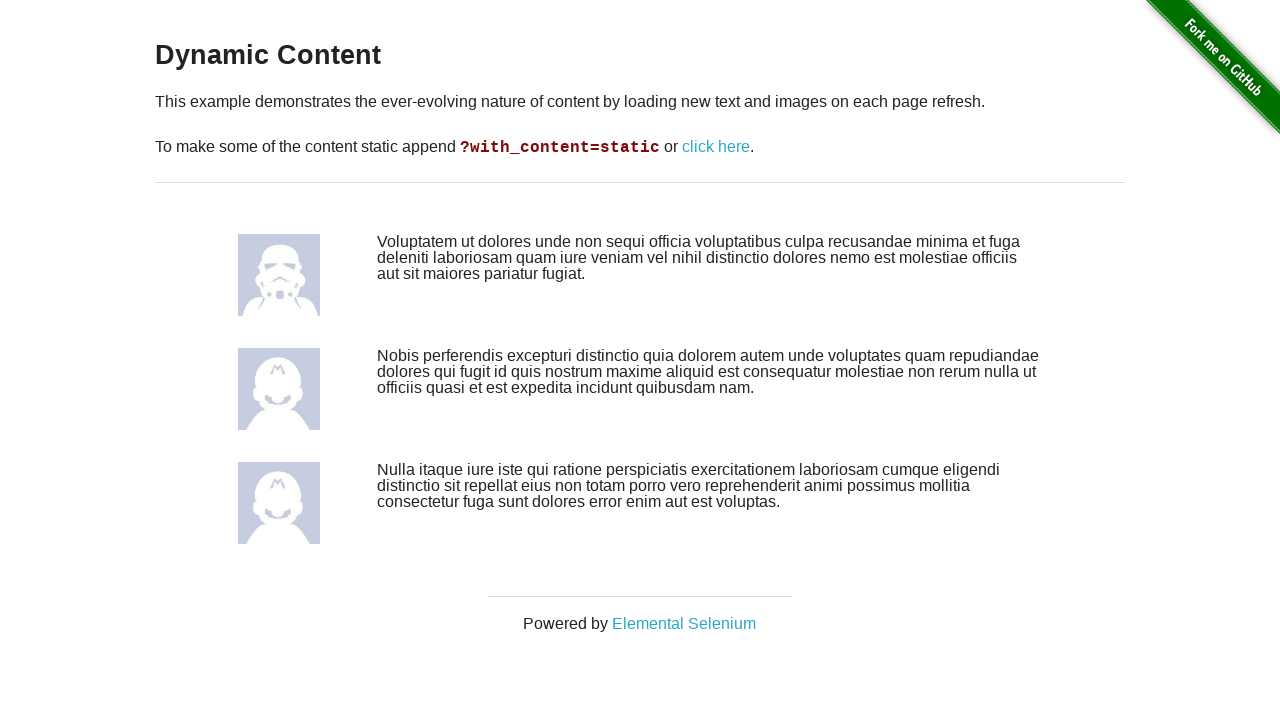

Verified row 1 has text content
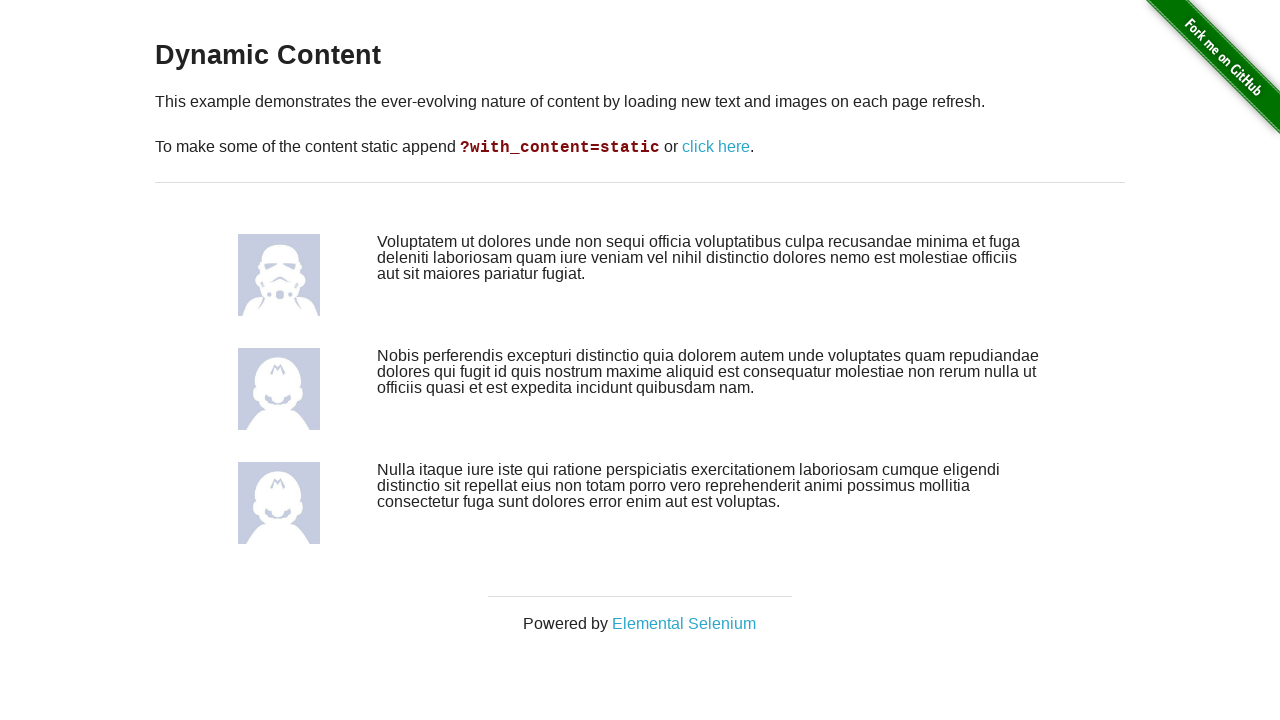

Verified row 2 contains exactly 1 image
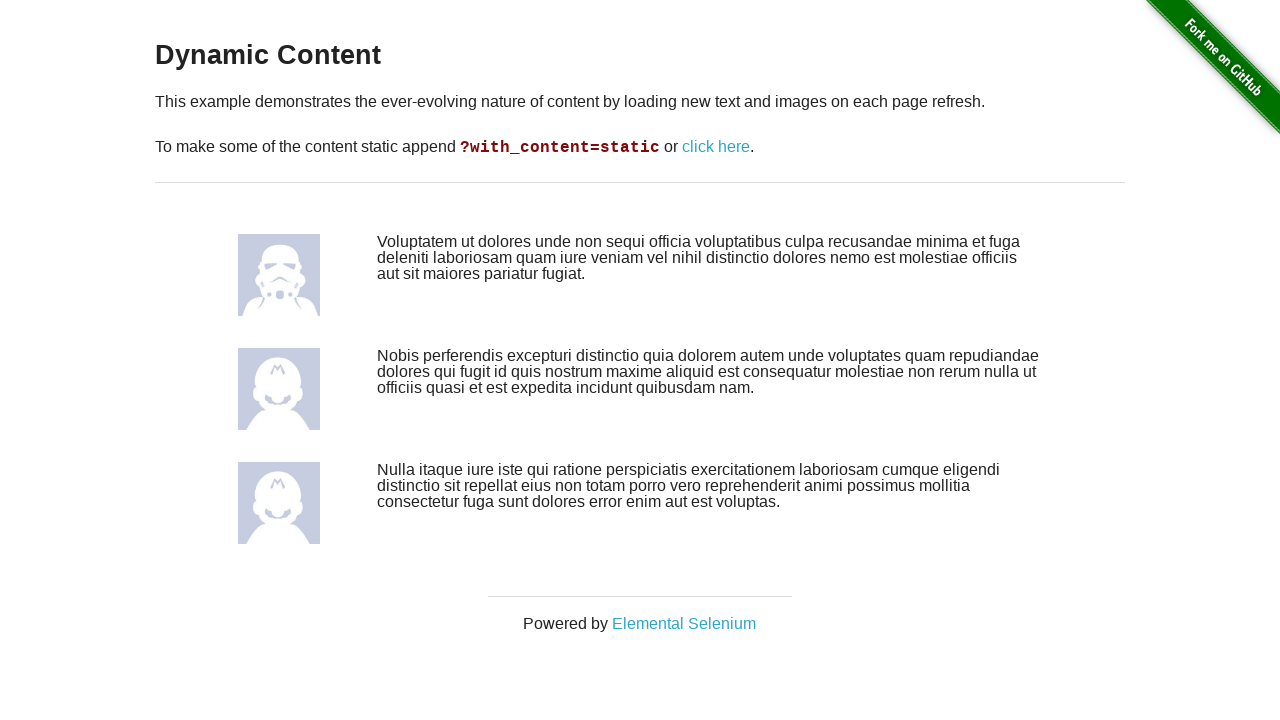

Verified row 2 has text content
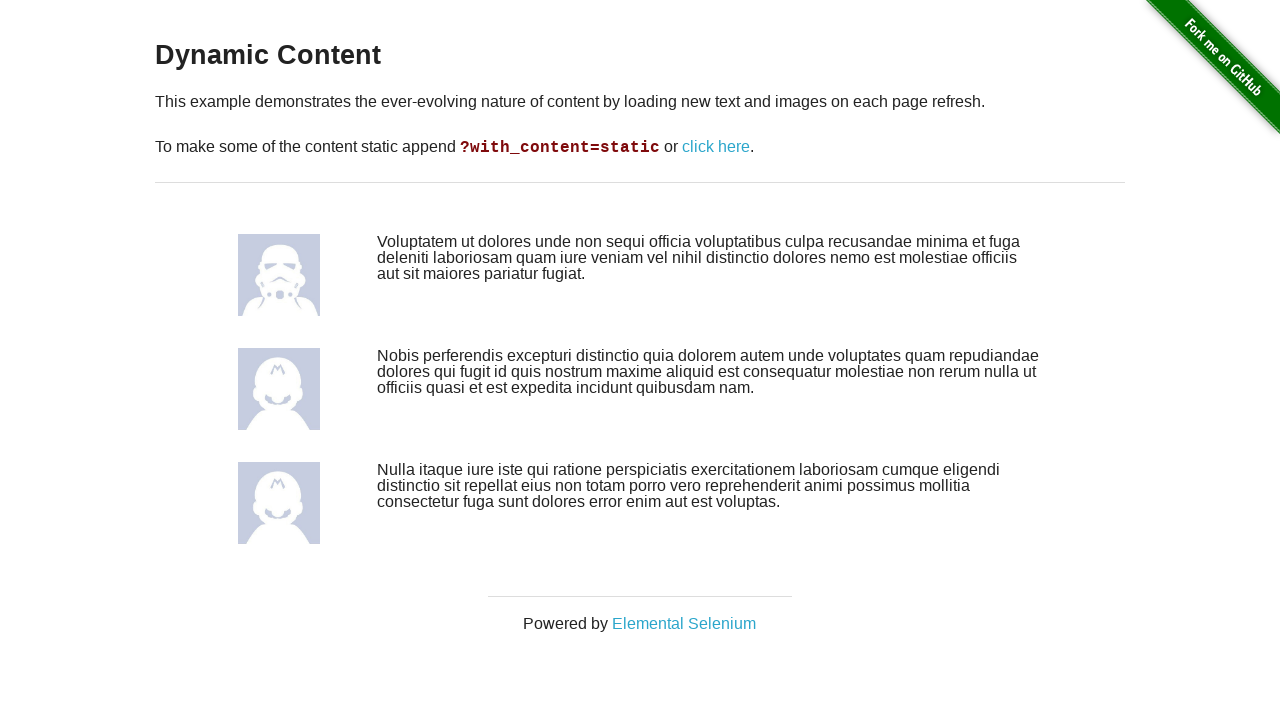

Verified row 3 contains exactly 1 image
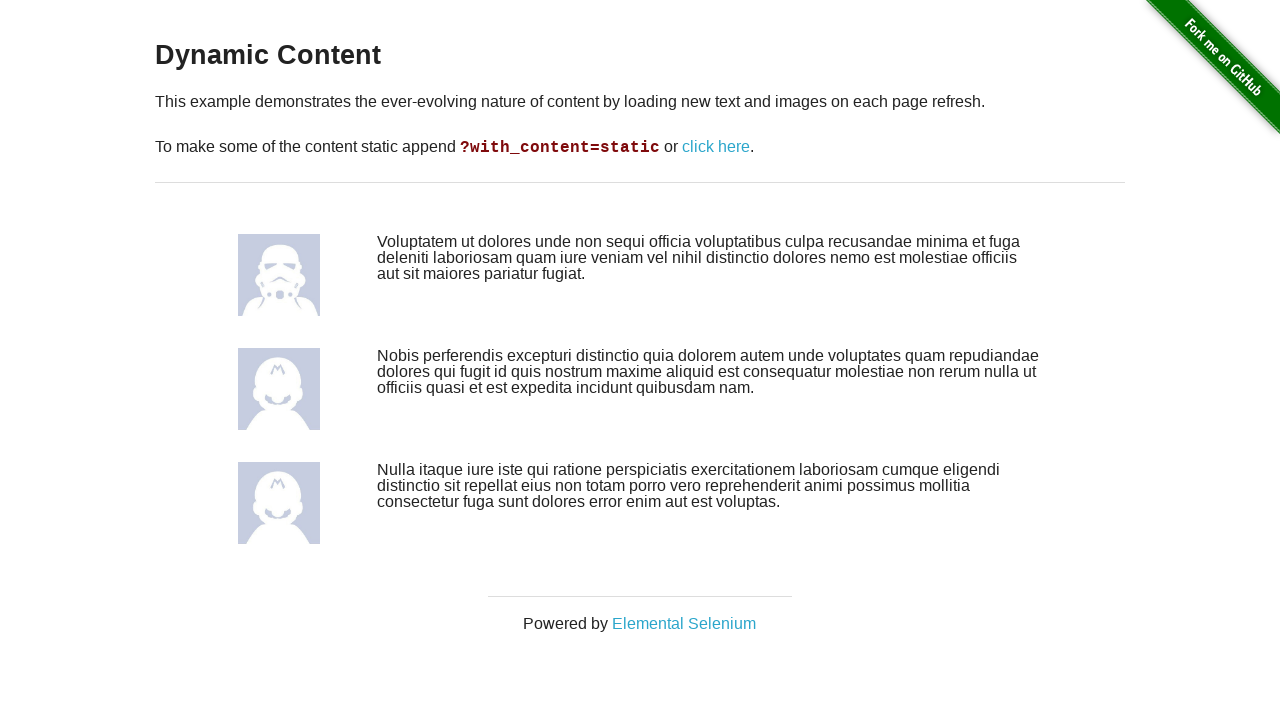

Verified row 3 has text content
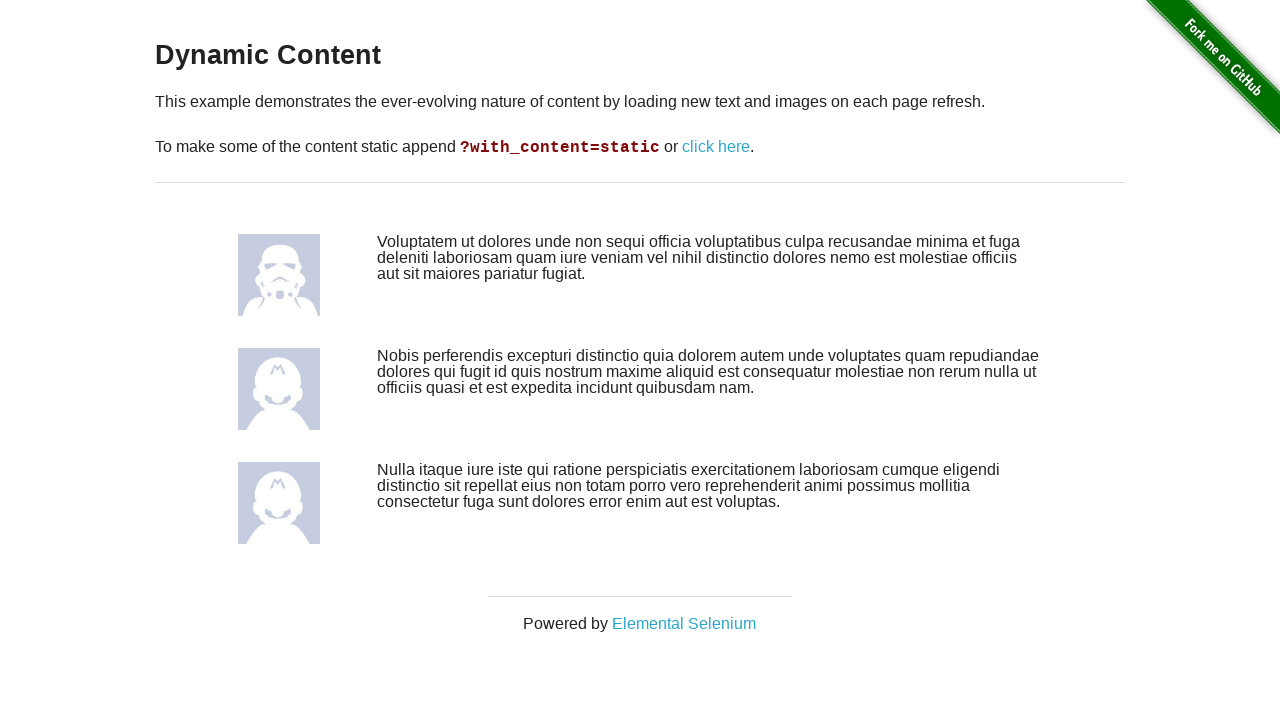

Refreshed page to load new dynamic content (cycle 3/5)
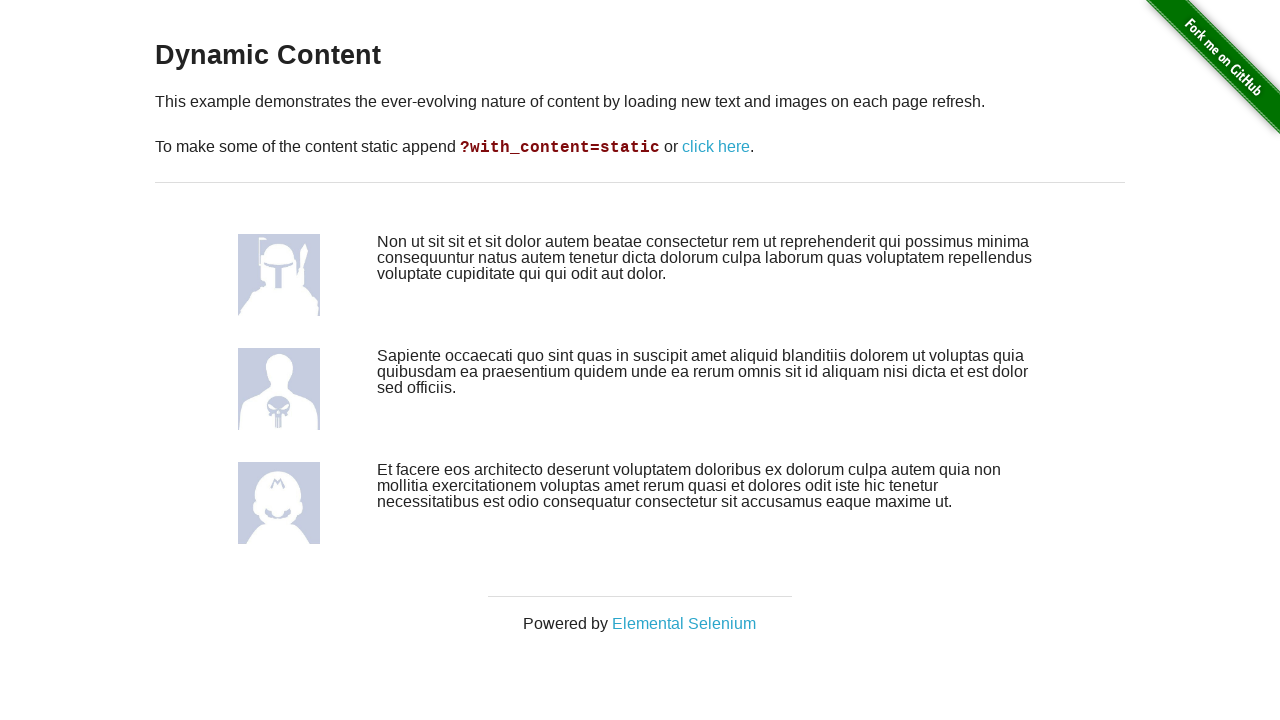

Verified 3 content rows exist on page (refresh cycle 4)
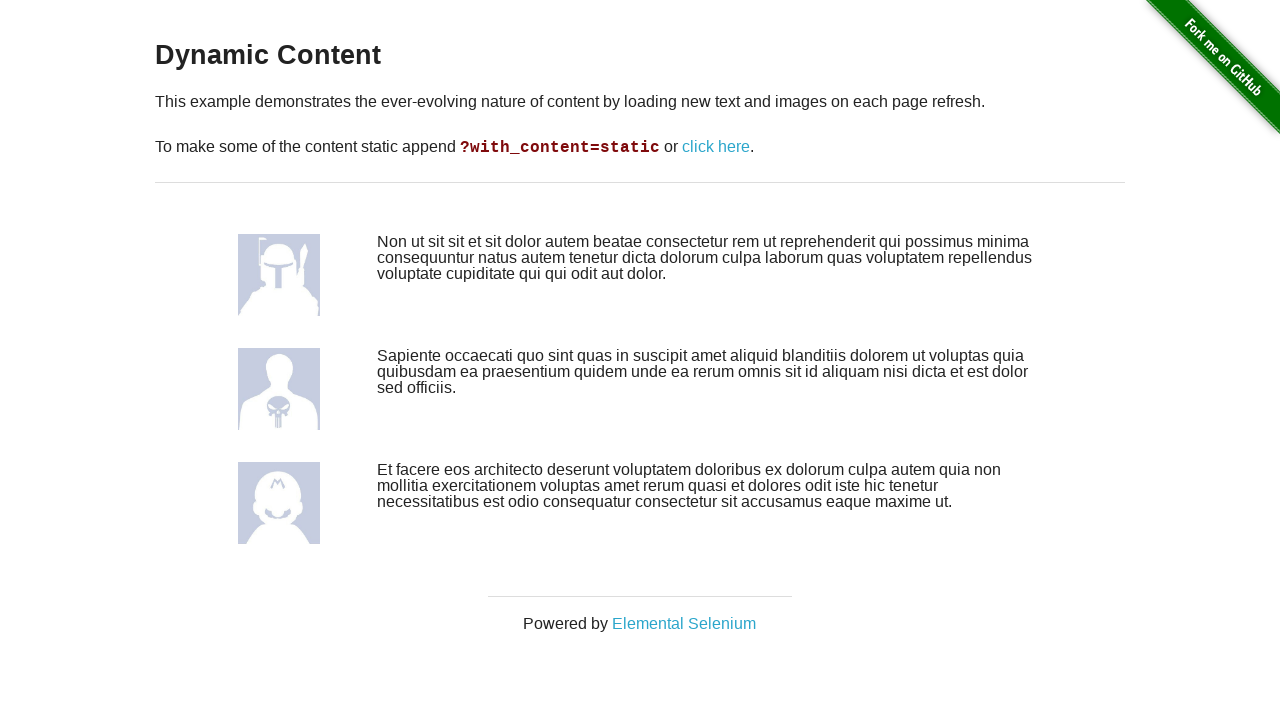

Verified row 1 contains exactly 1 image
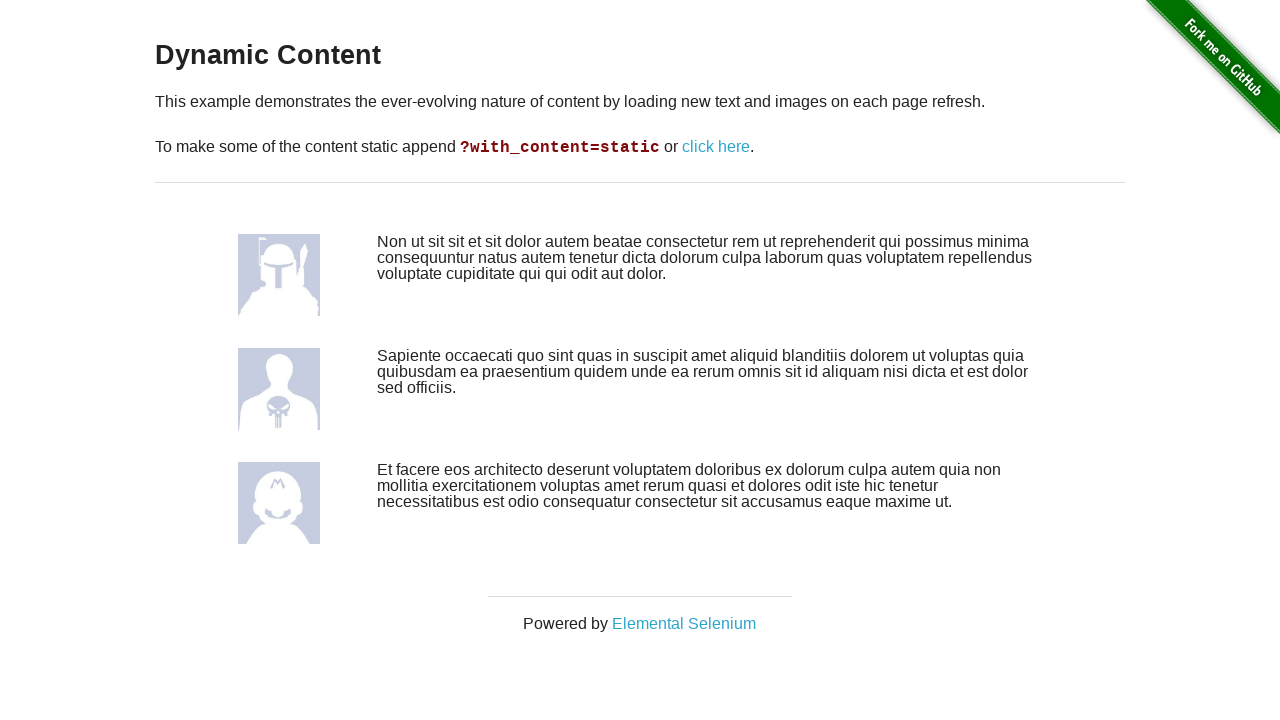

Verified row 1 has text content
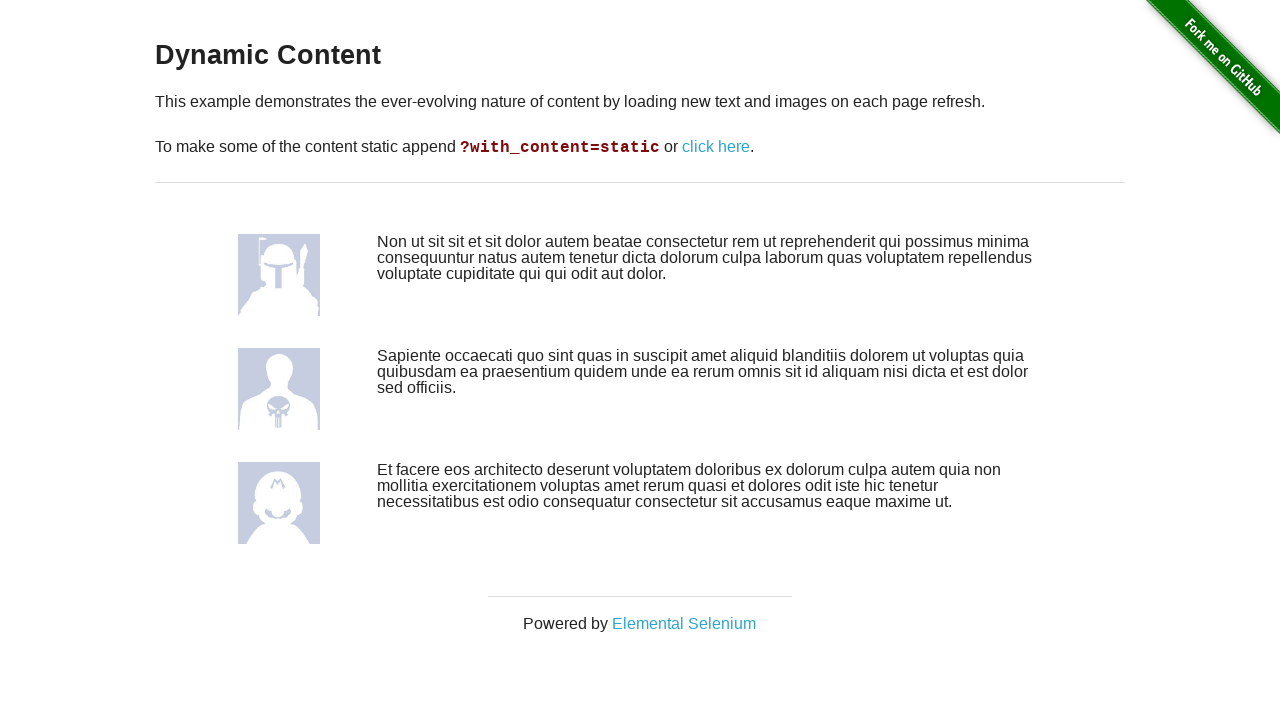

Verified row 2 contains exactly 1 image
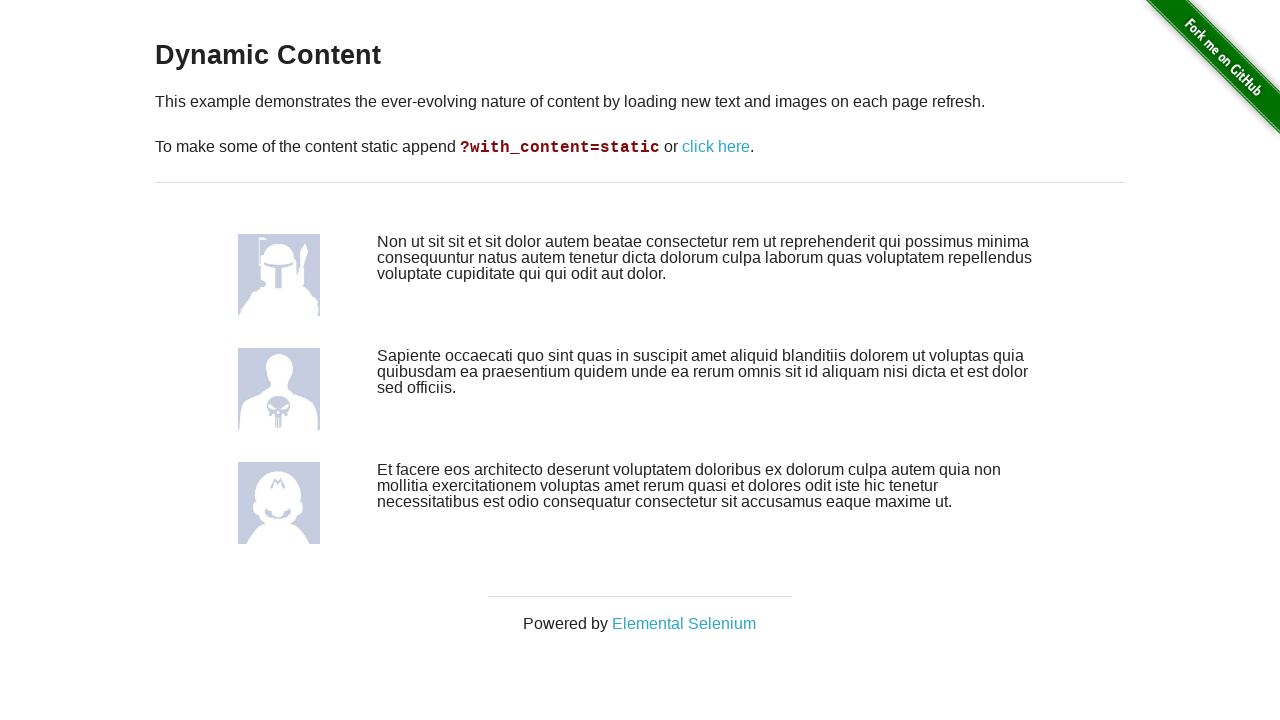

Verified row 2 has text content
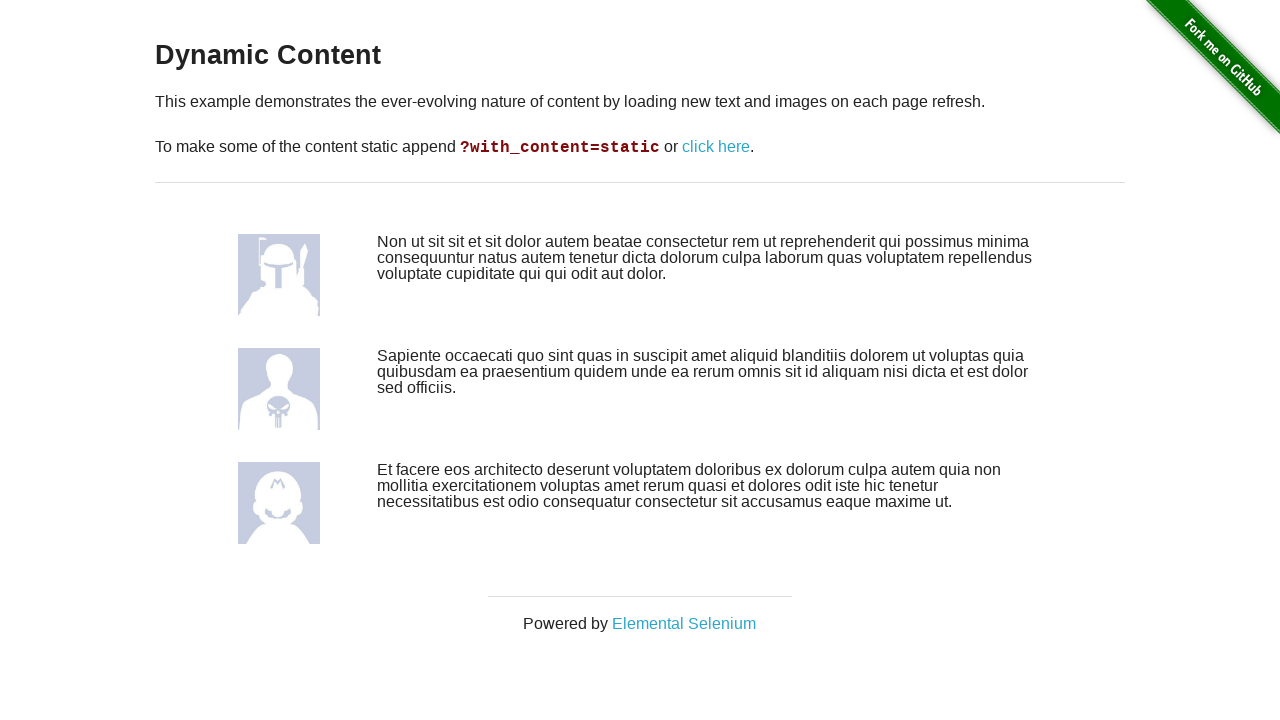

Verified row 3 contains exactly 1 image
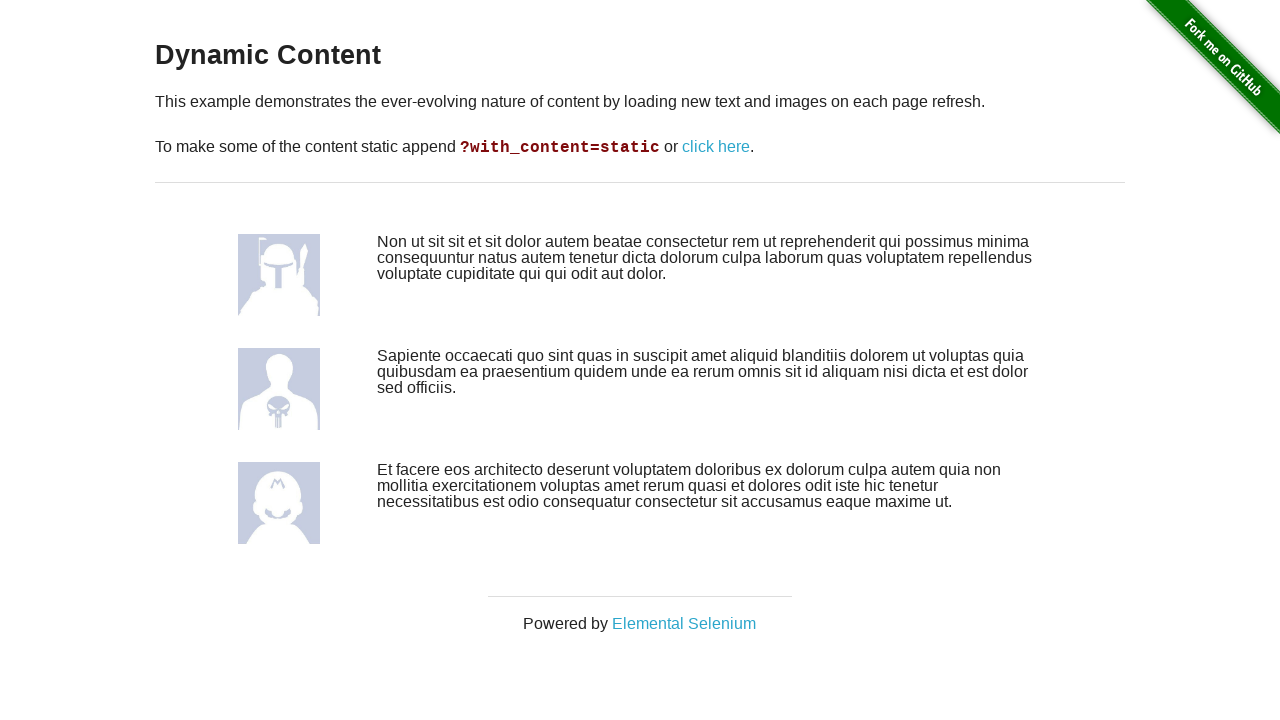

Verified row 3 has text content
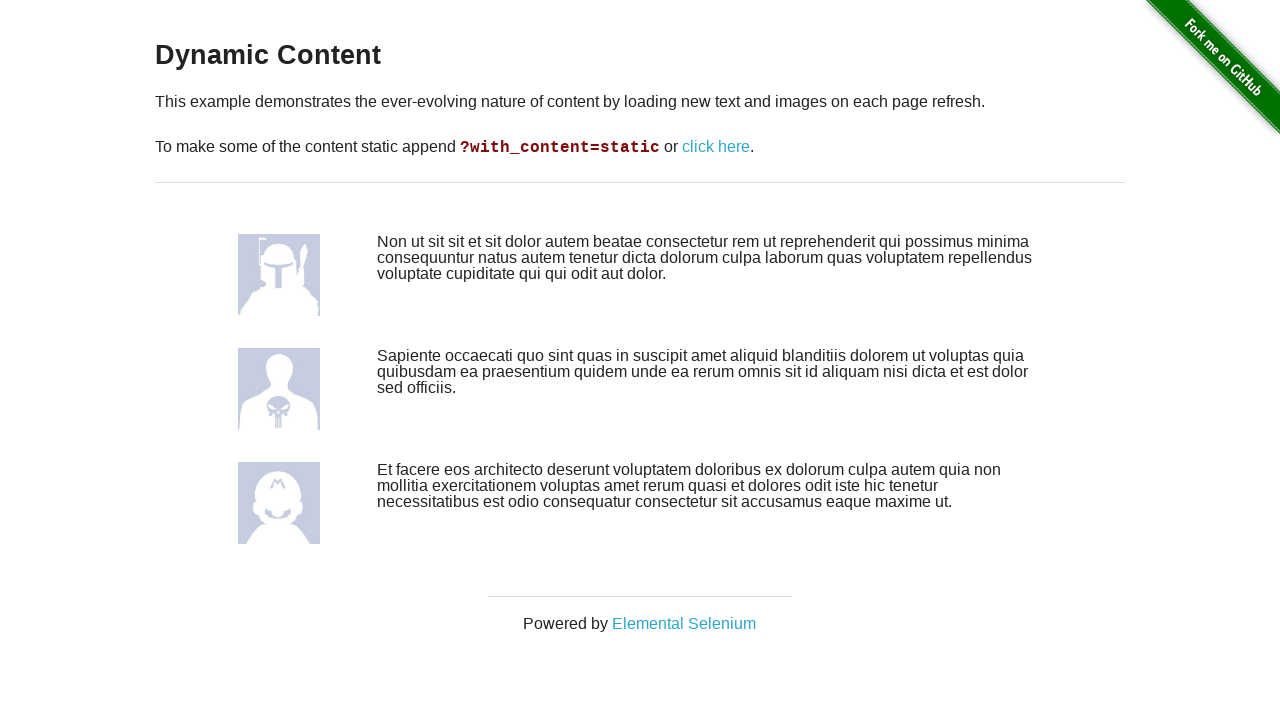

Refreshed page to load new dynamic content (cycle 4/5)
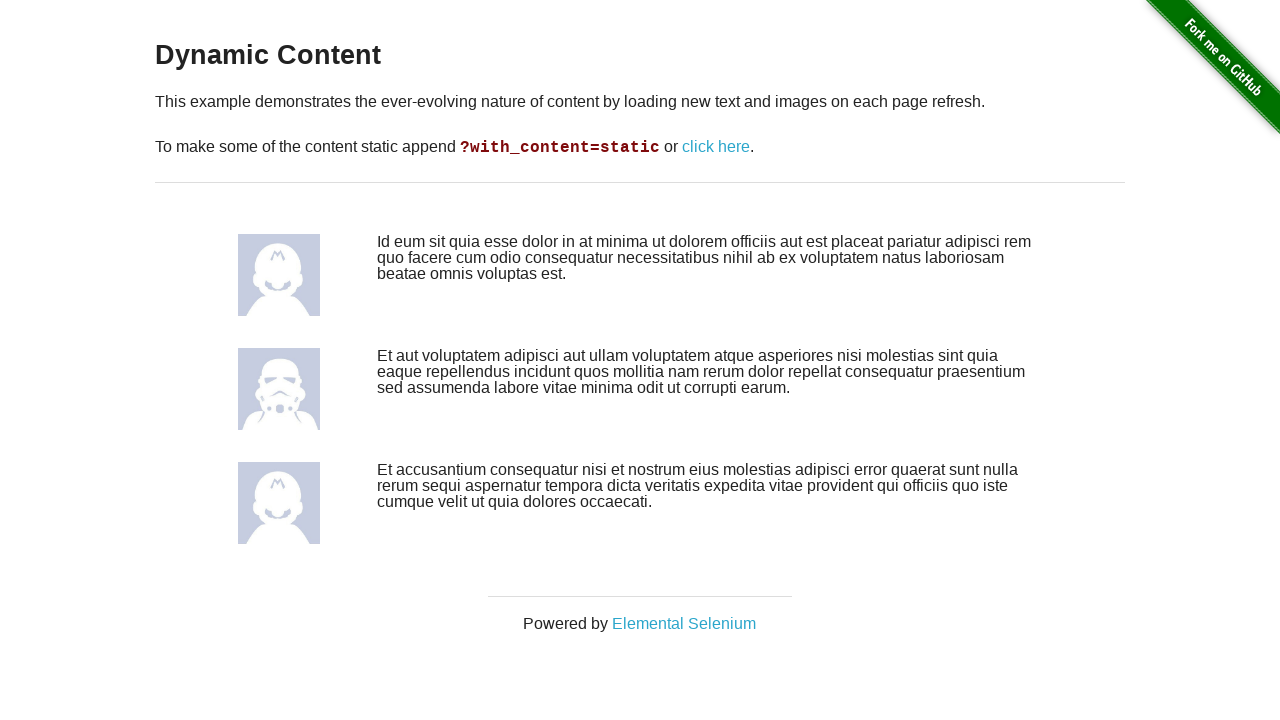

Verified 3 content rows exist on page (refresh cycle 5)
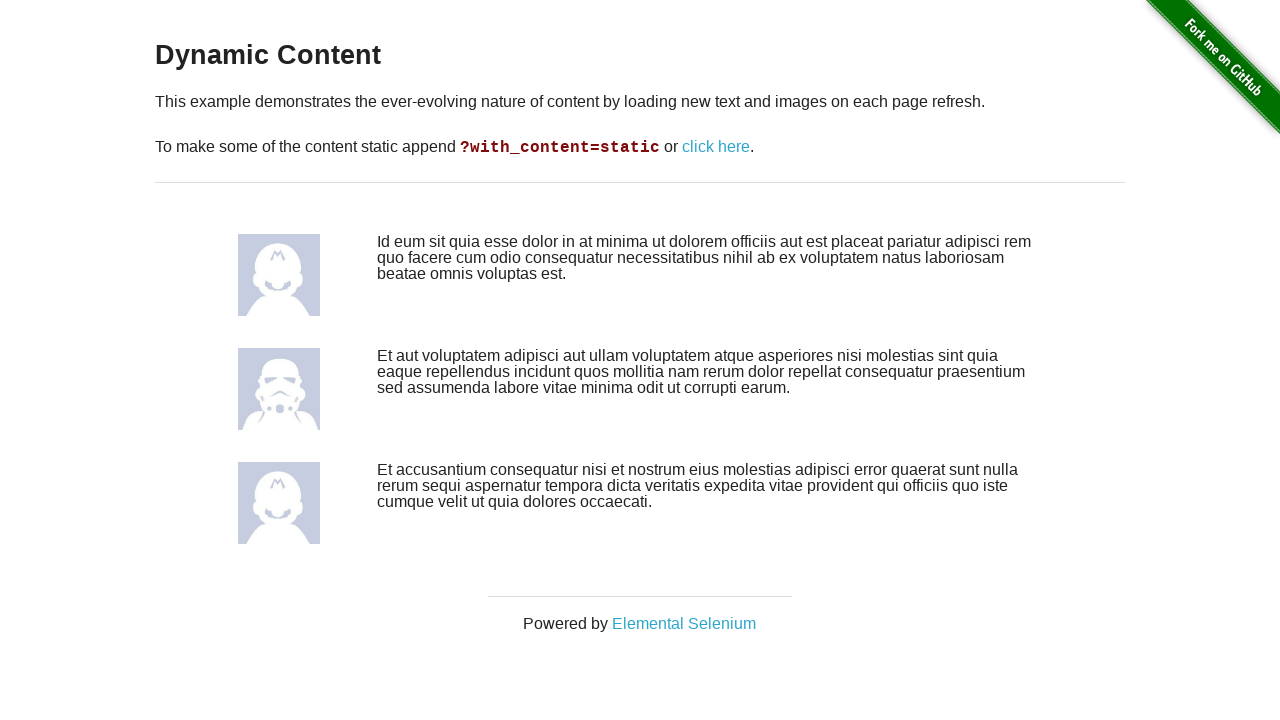

Verified row 1 contains exactly 1 image
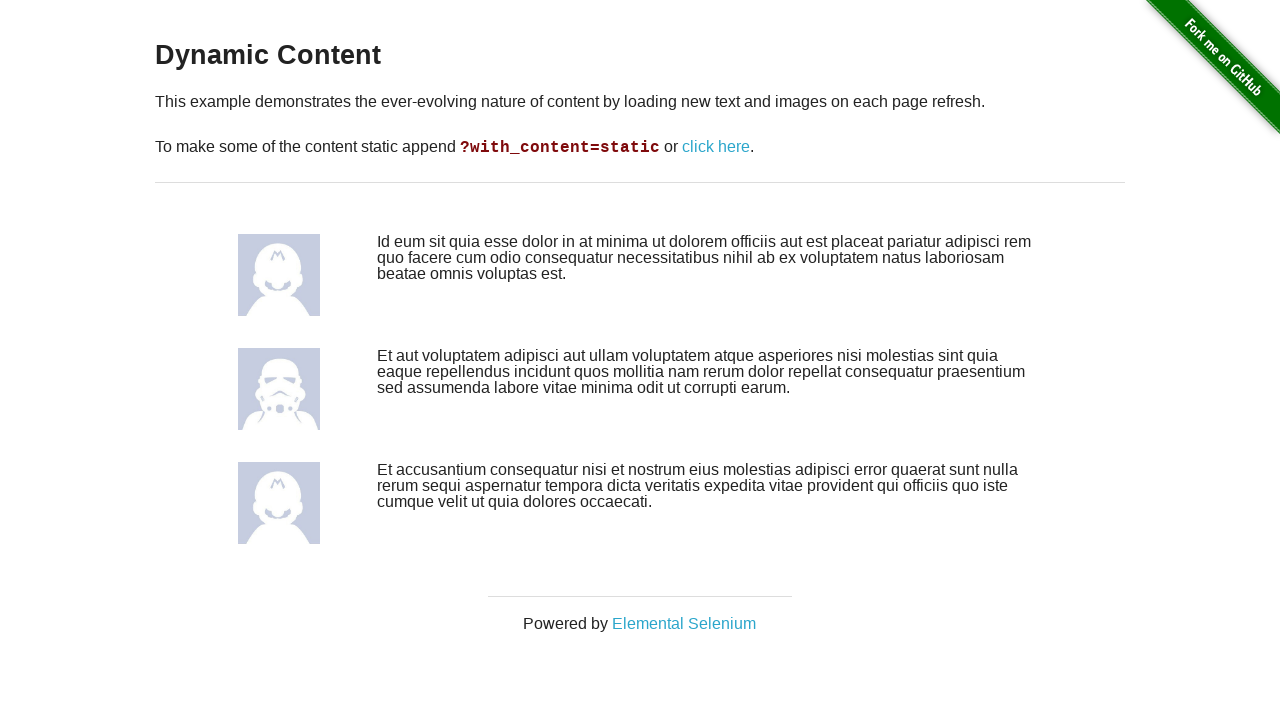

Verified row 1 has text content
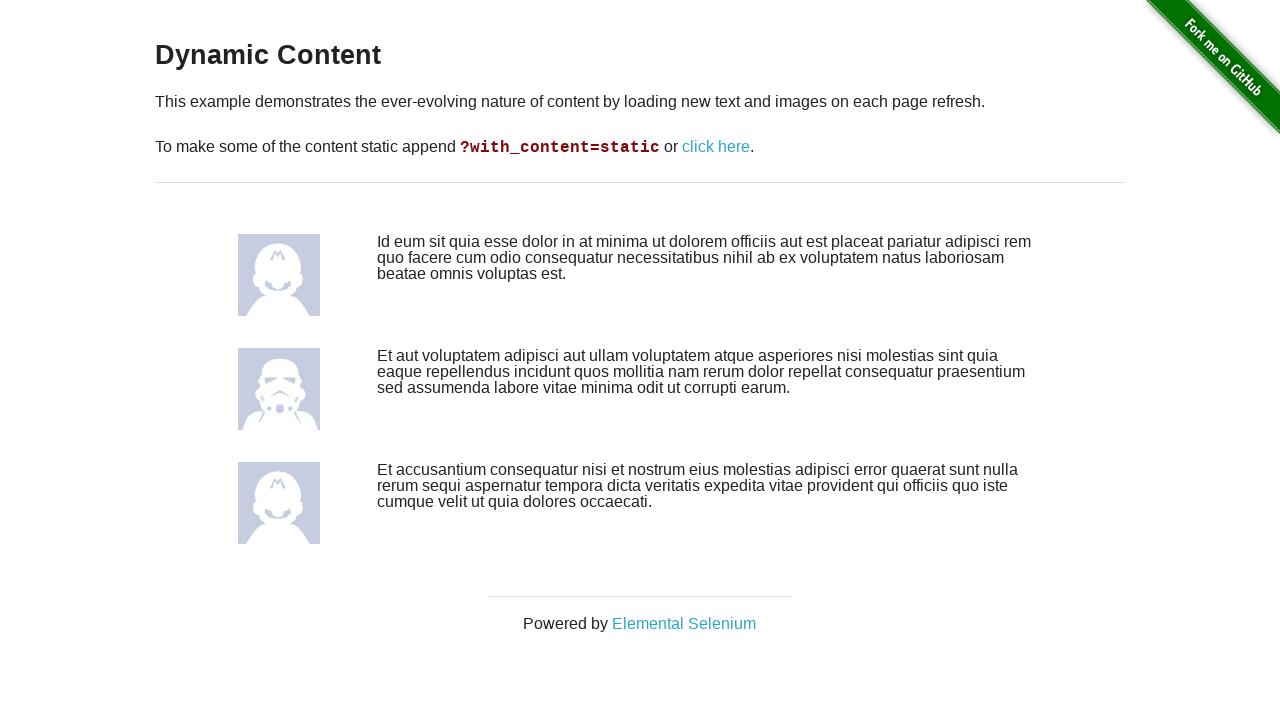

Verified row 2 contains exactly 1 image
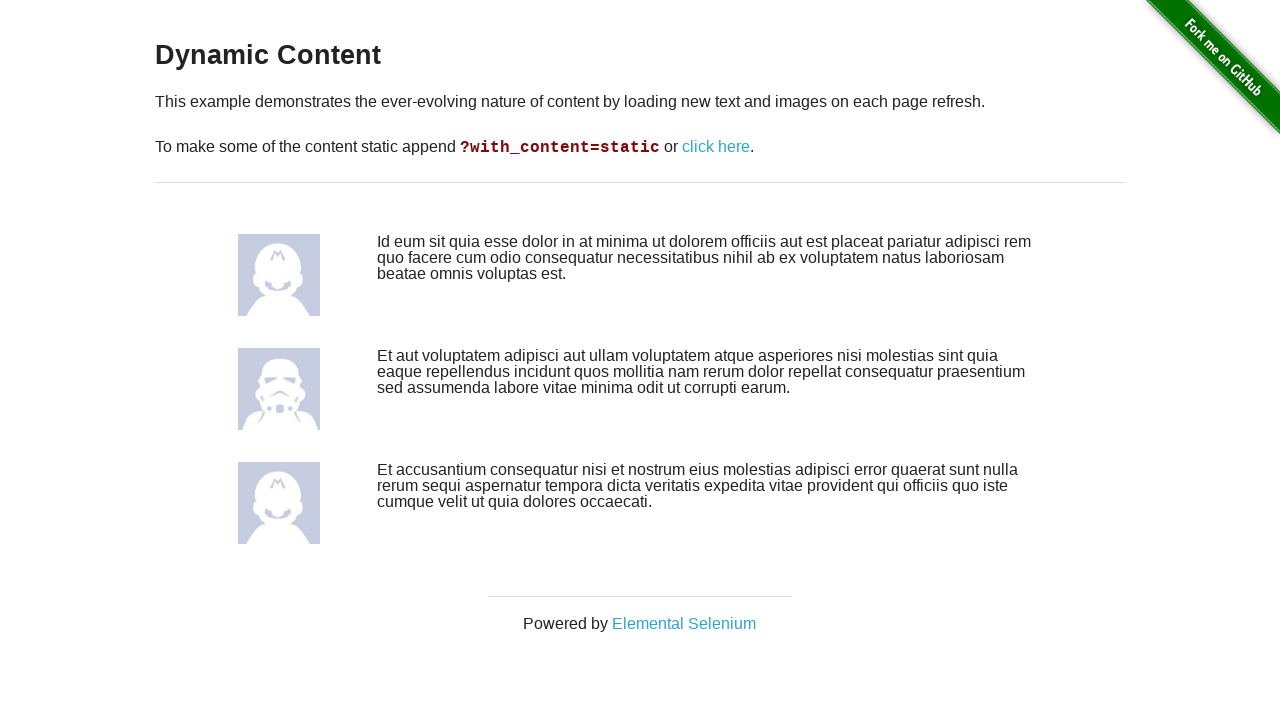

Verified row 2 has text content
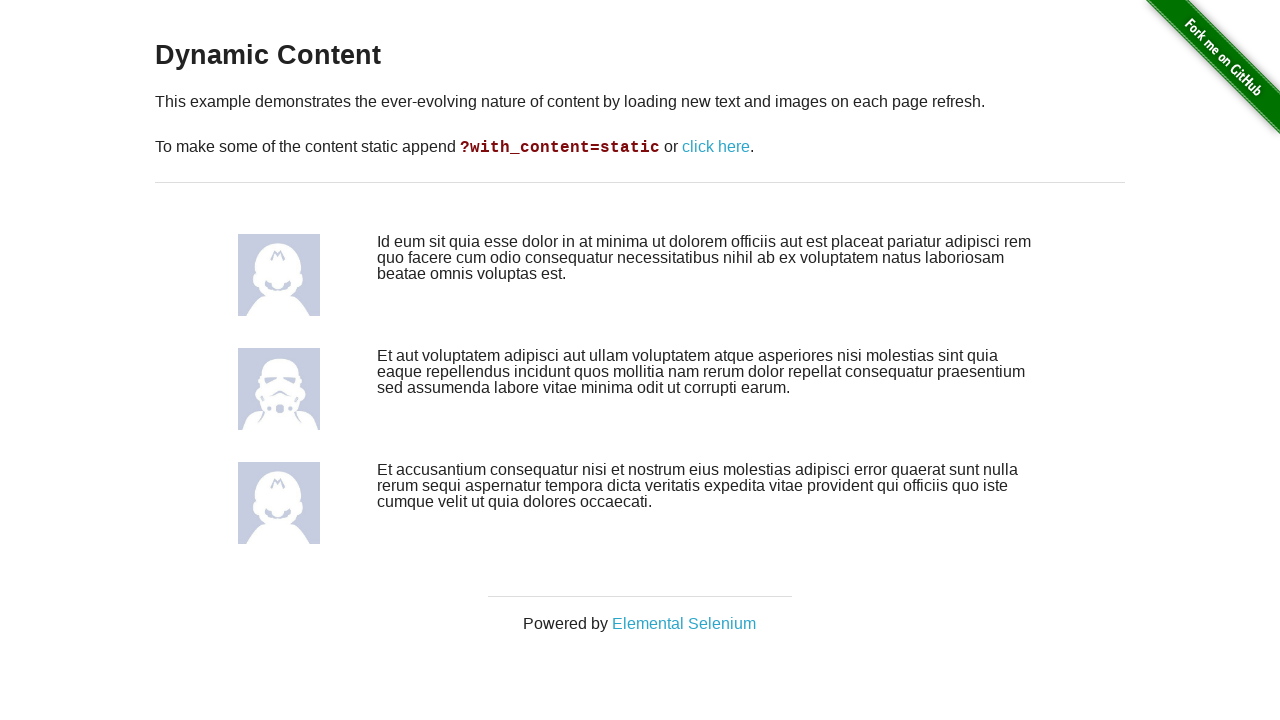

Verified row 3 contains exactly 1 image
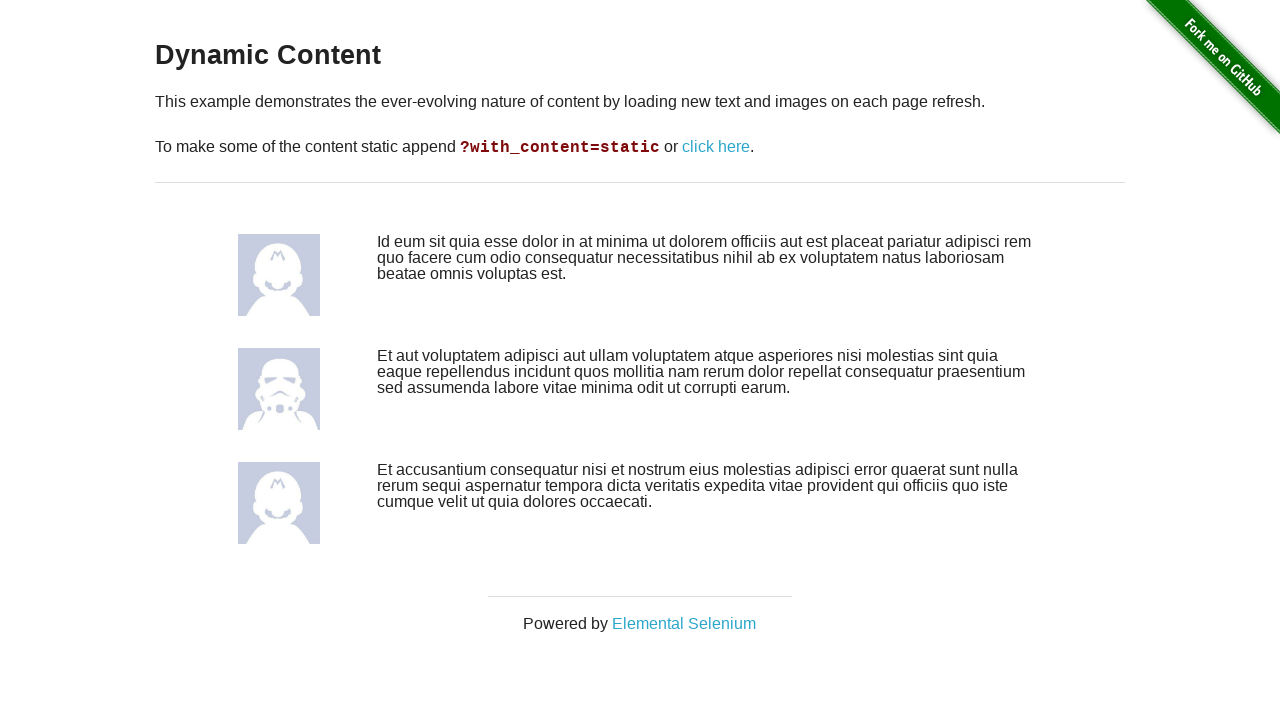

Verified row 3 has text content
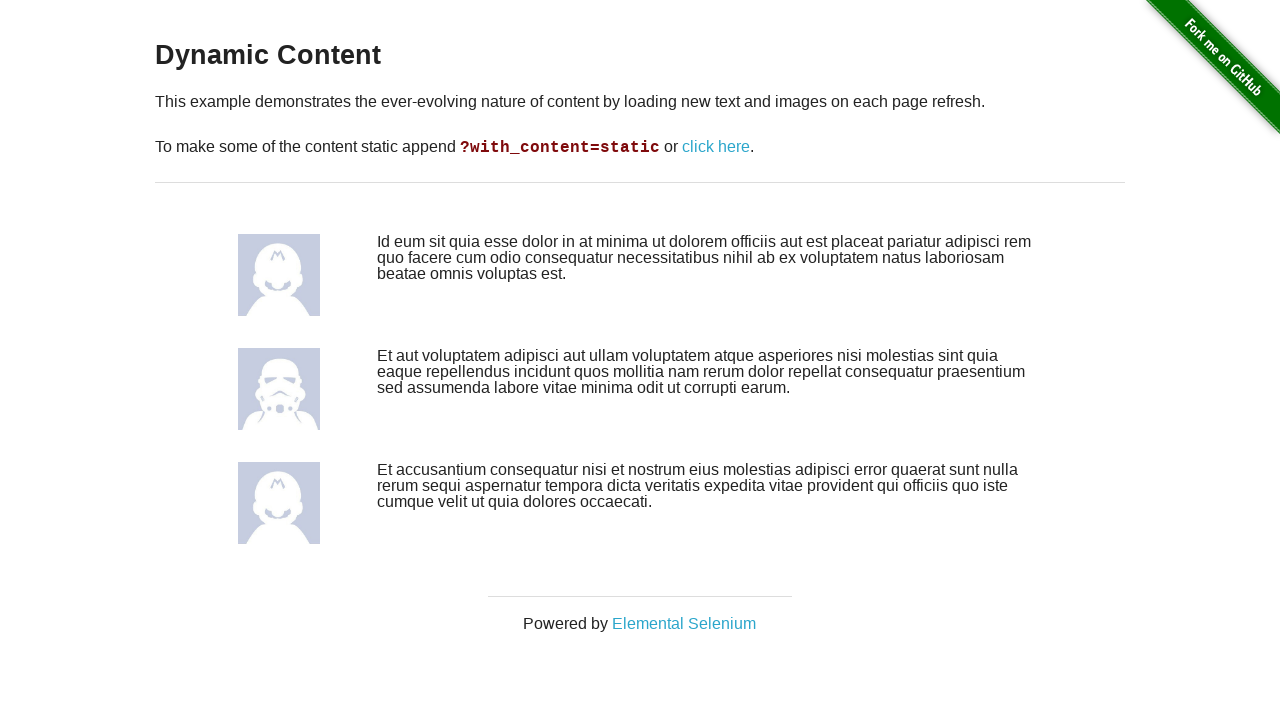

Refreshed page to load new dynamic content (cycle 5/5)
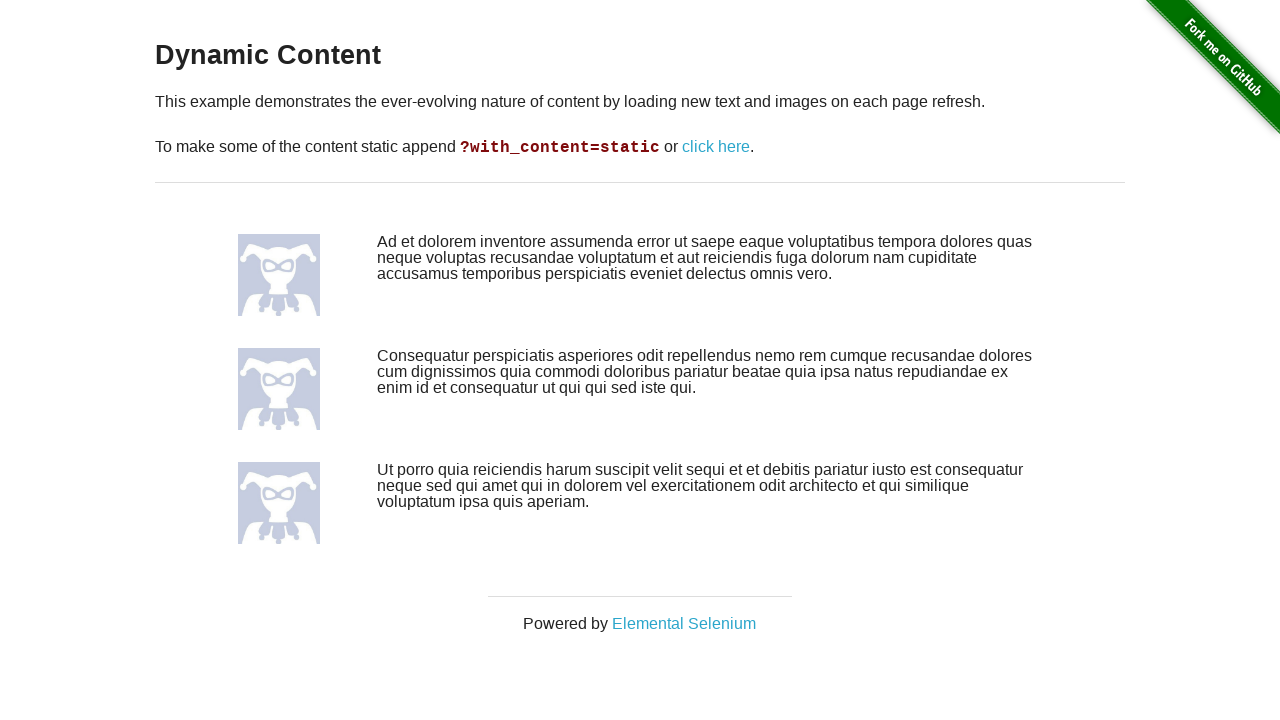

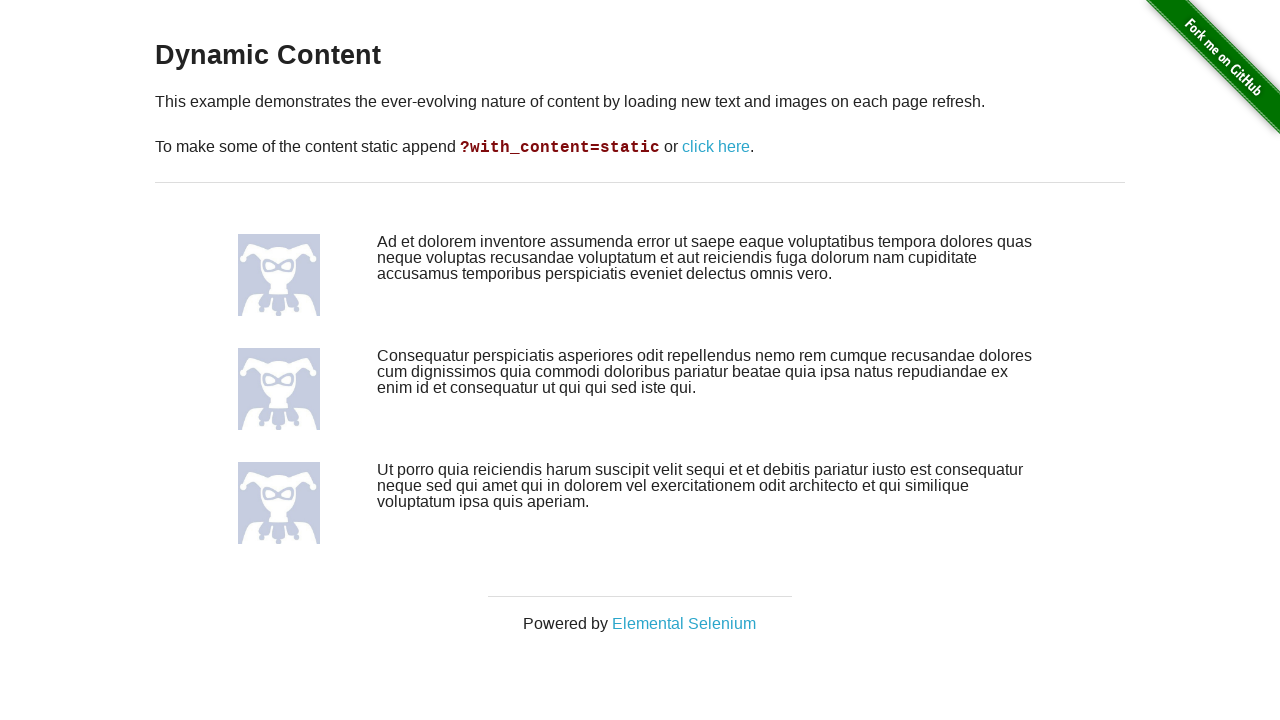